Tests table pagination functionality by iterating through all pages, reading product names from each row, and clicking checkboxes in the product table

Starting URL: https://testautomationpractice.blogspot.com/

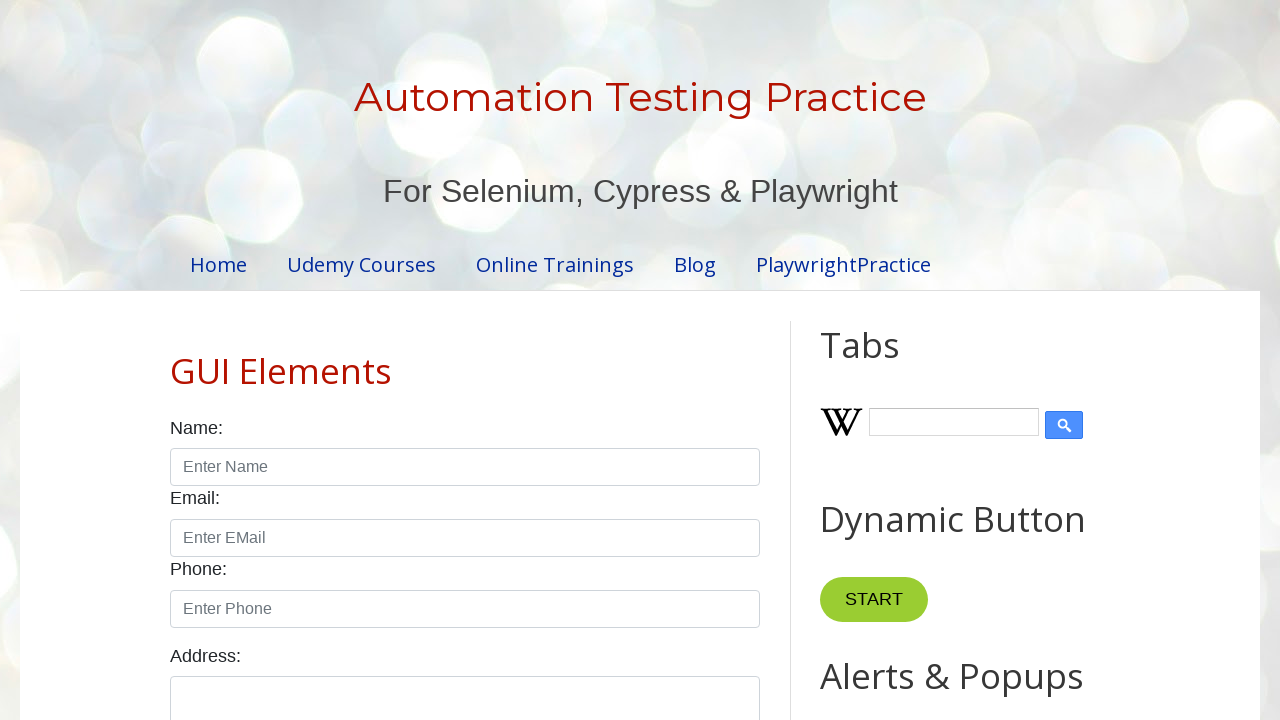

Retrieved all pagination links from the page
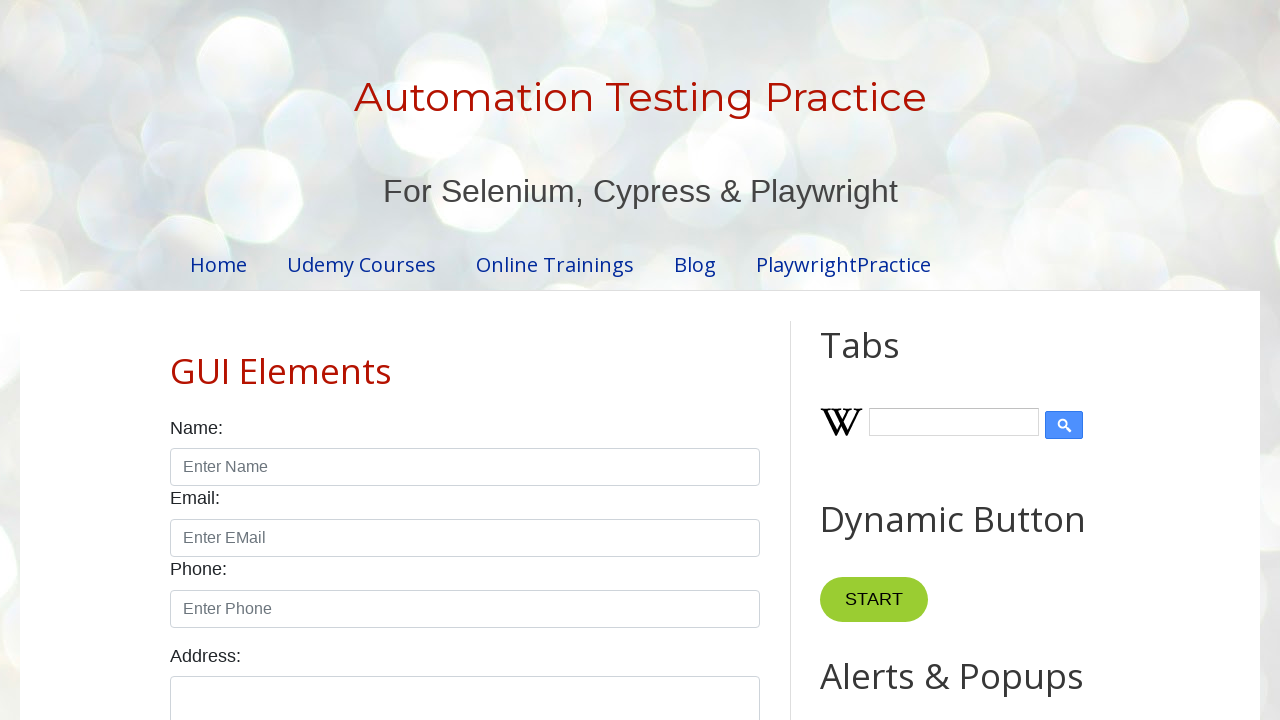

Refreshed pagination links for page 1
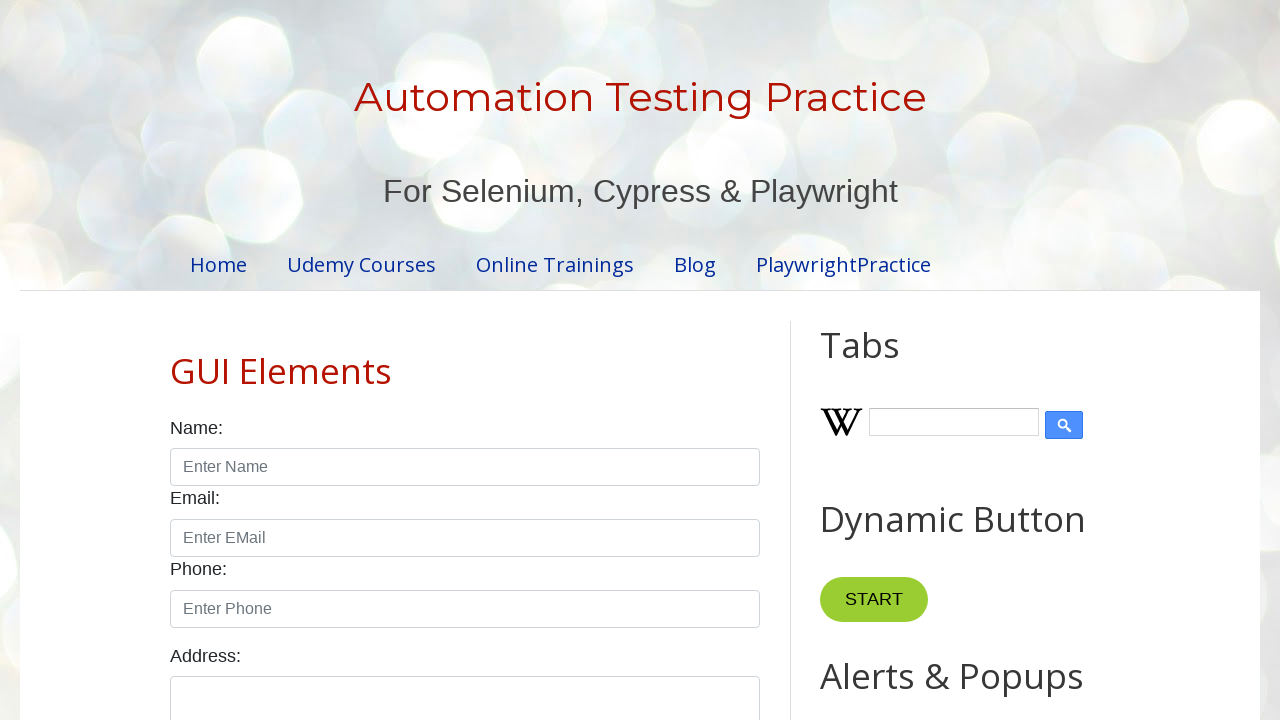

Counted 5 rows in the product table on page 1
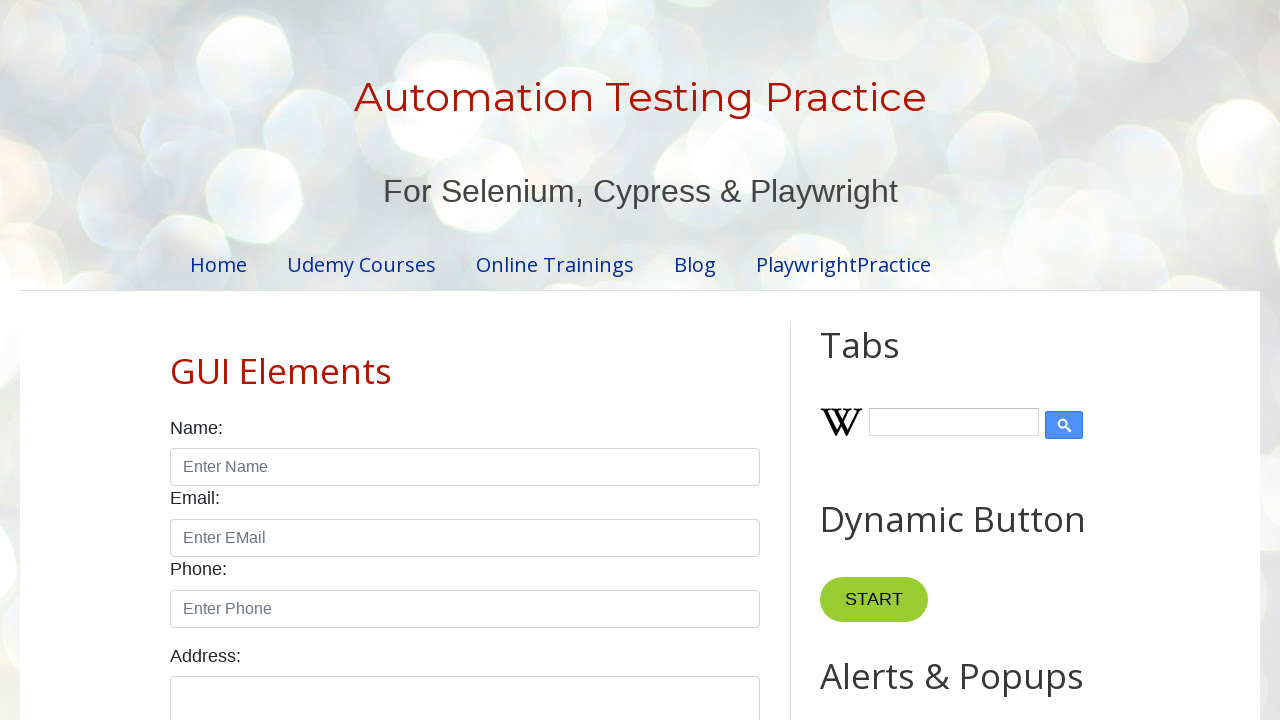

Located product name element in row 1 of page 1
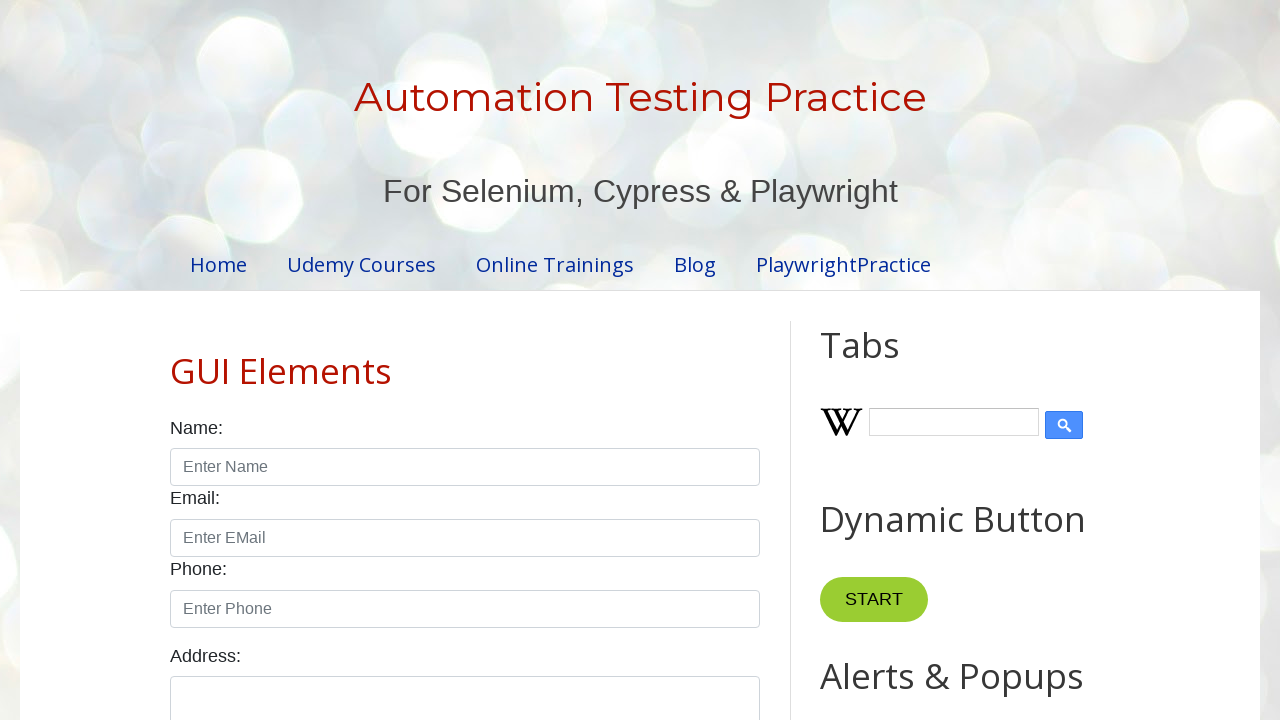

Clicked checkbox for product in row 1 of page 1 at (651, 361) on table#productTable tbody tr:nth-child(1) td:nth-child(4) input[type='checkbox']
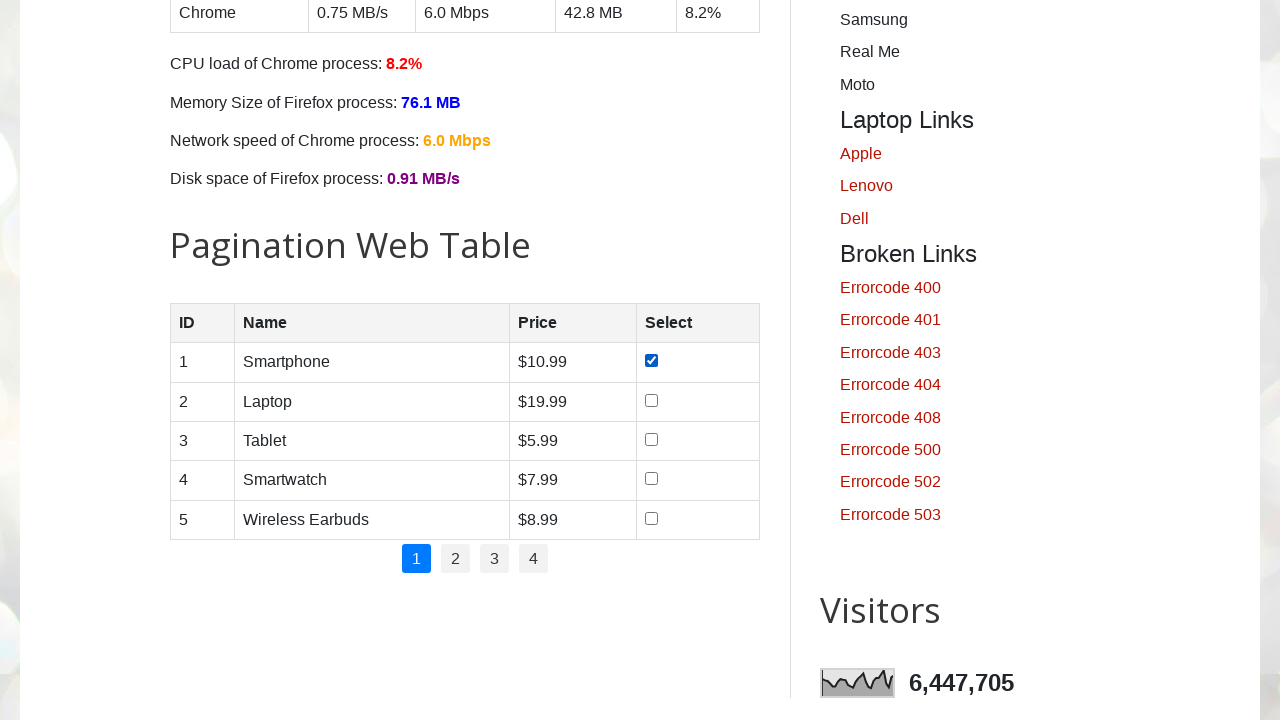

Located product name element in row 2 of page 1
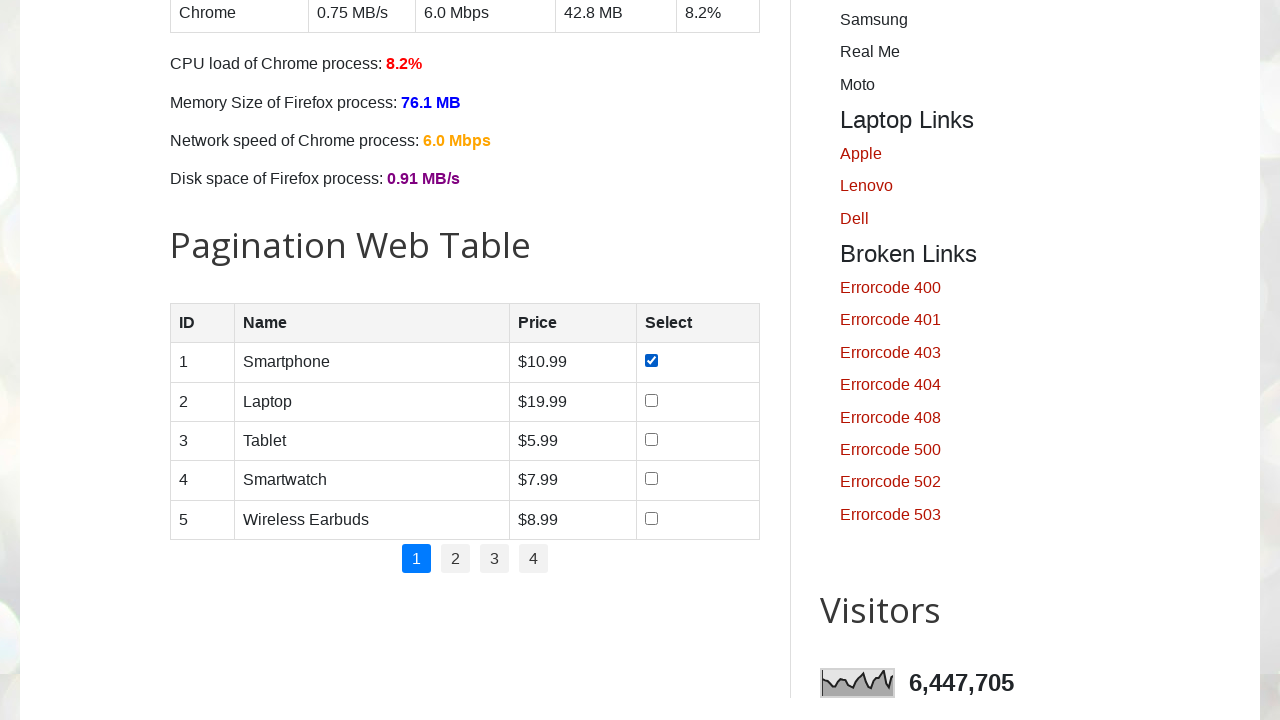

Clicked checkbox for product in row 2 of page 1 at (651, 400) on table#productTable tbody tr:nth-child(2) td:nth-child(4) input[type='checkbox']
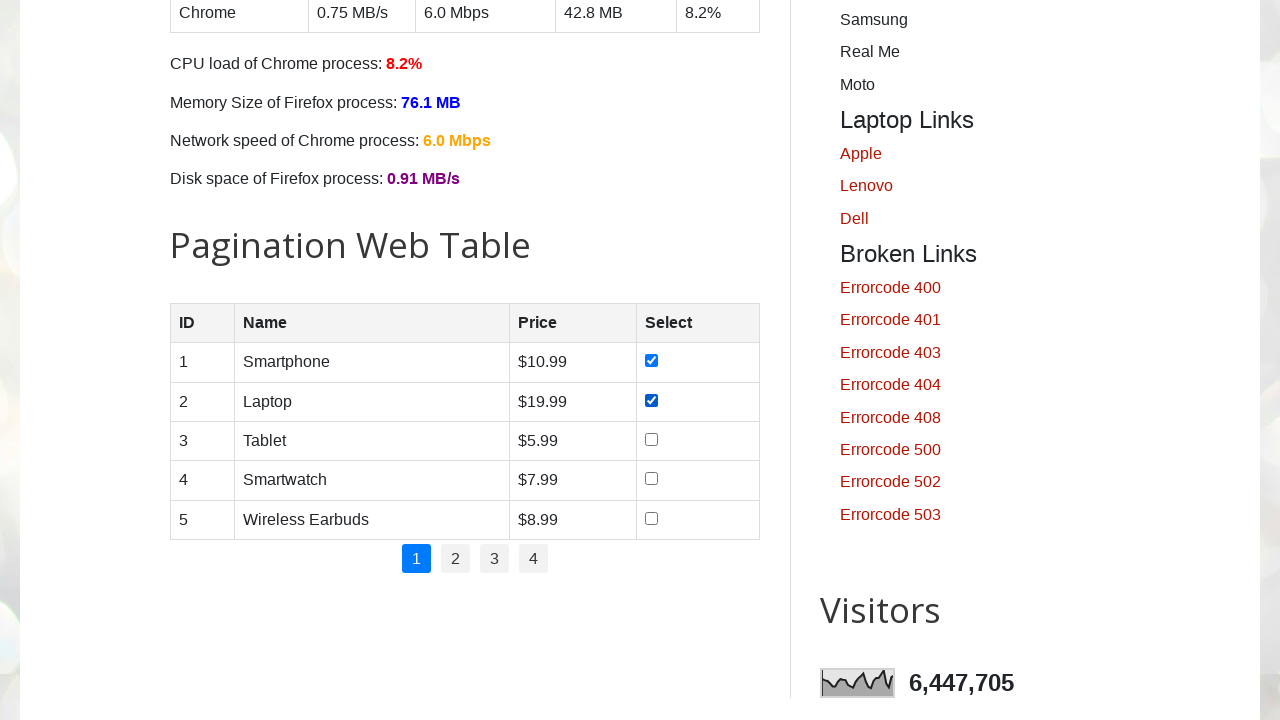

Located product name element in row 3 of page 1
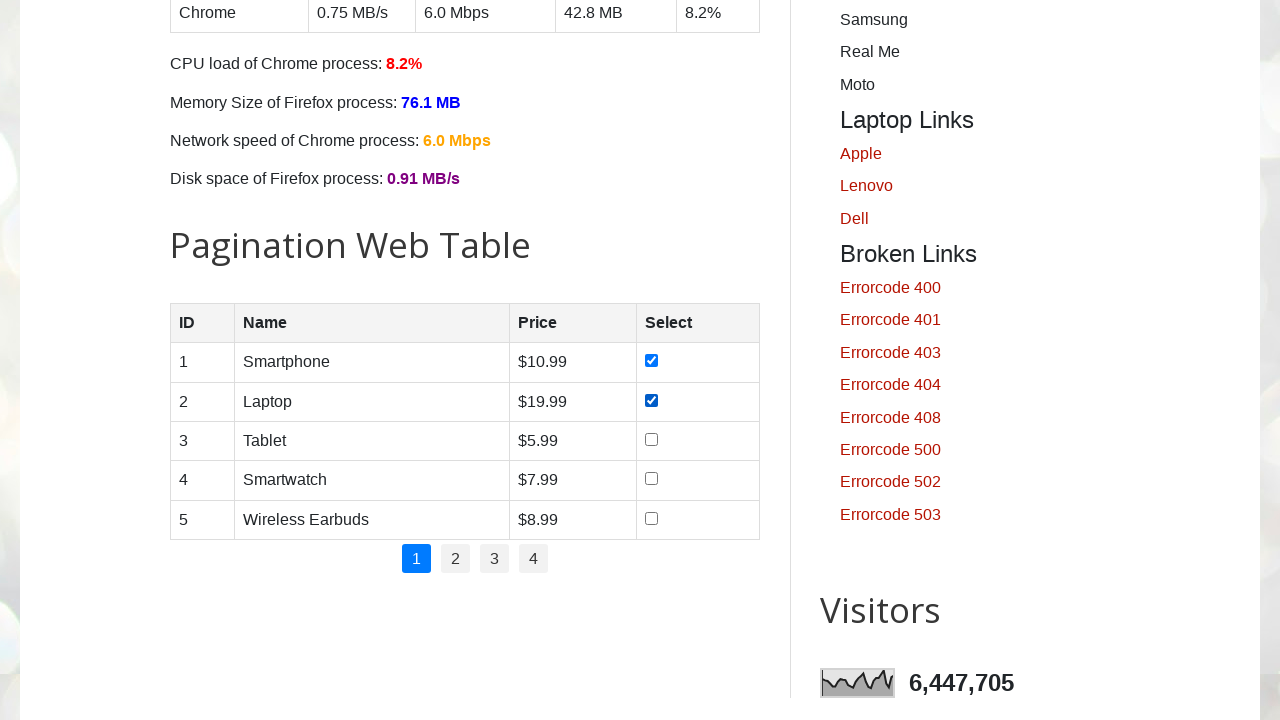

Clicked checkbox for product in row 3 of page 1 at (651, 439) on table#productTable tbody tr:nth-child(3) td:nth-child(4) input[type='checkbox']
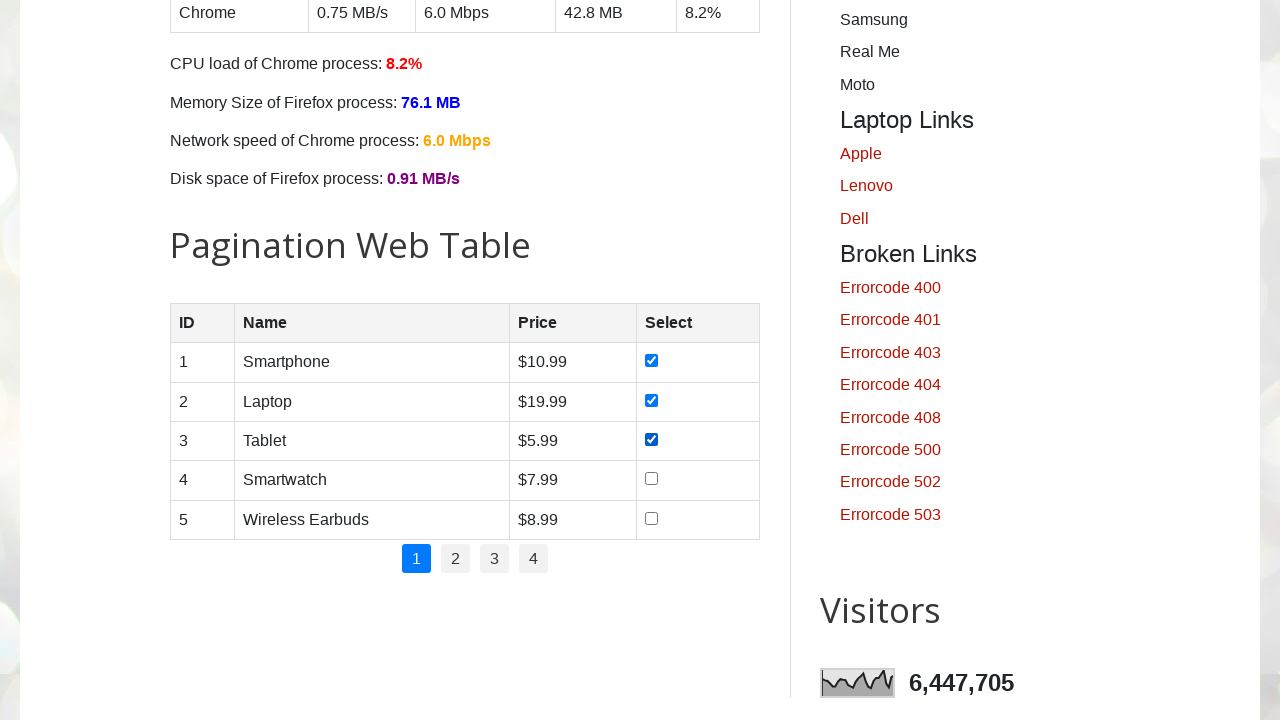

Located product name element in row 4 of page 1
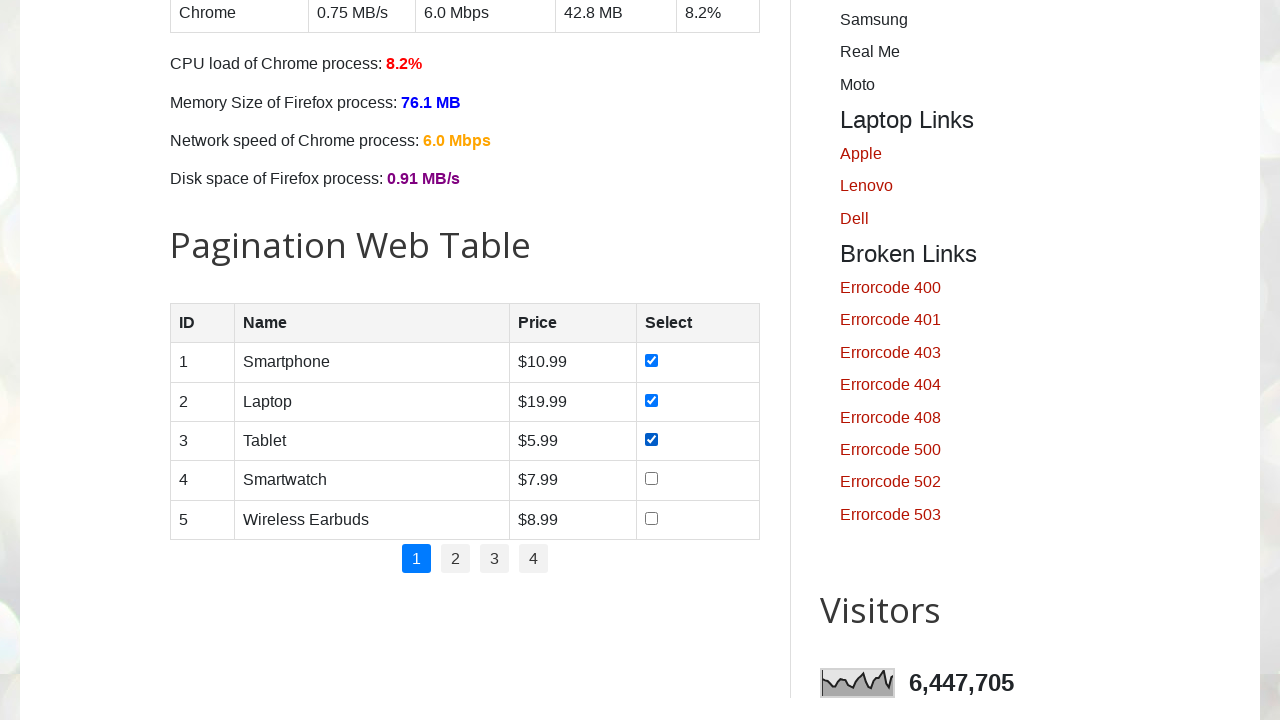

Clicked checkbox for product in row 4 of page 1 at (651, 479) on table#productTable tbody tr:nth-child(4) td:nth-child(4) input[type='checkbox']
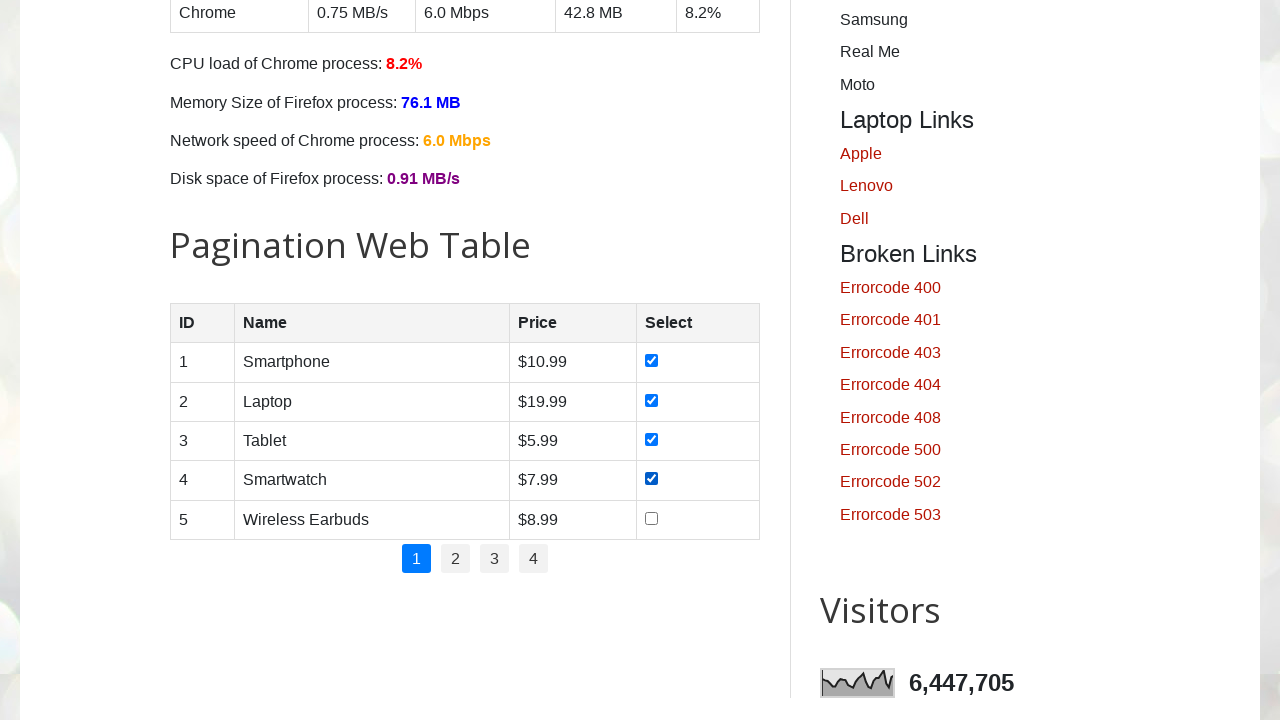

Located product name element in row 5 of page 1
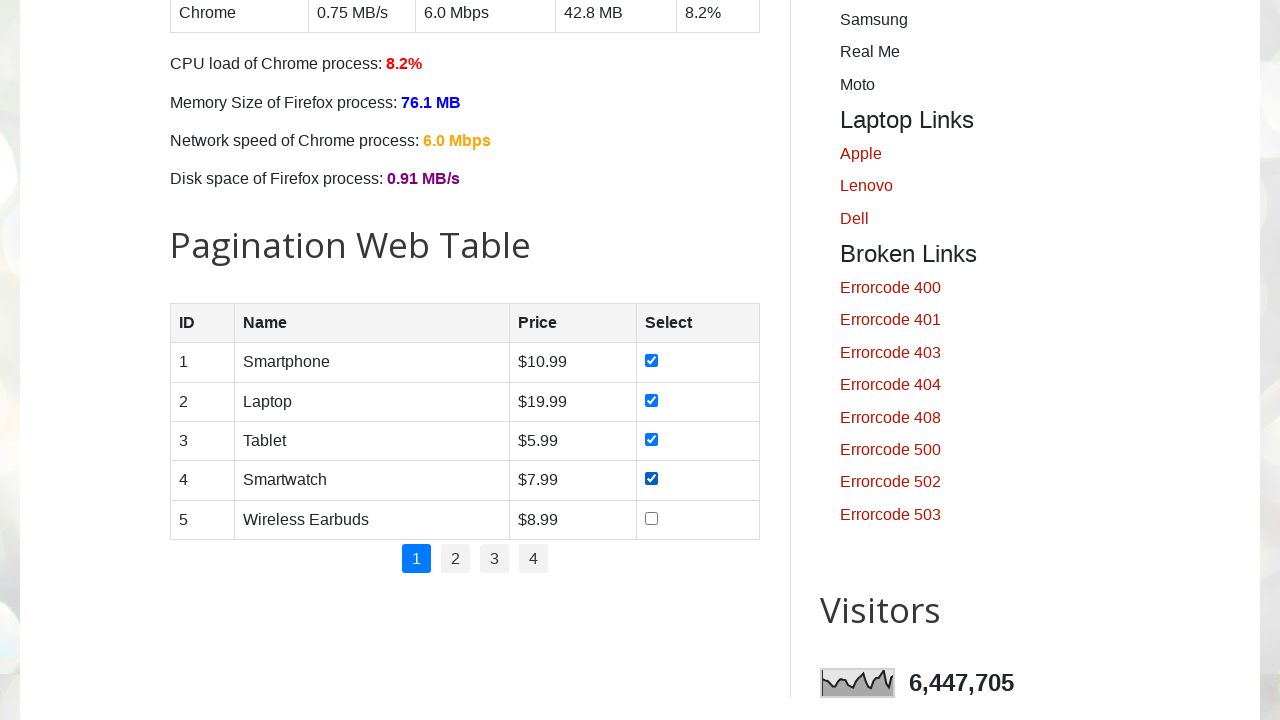

Clicked checkbox for product in row 5 of page 1 at (651, 518) on table#productTable tbody tr:nth-child(5) td:nth-child(4) input[type='checkbox']
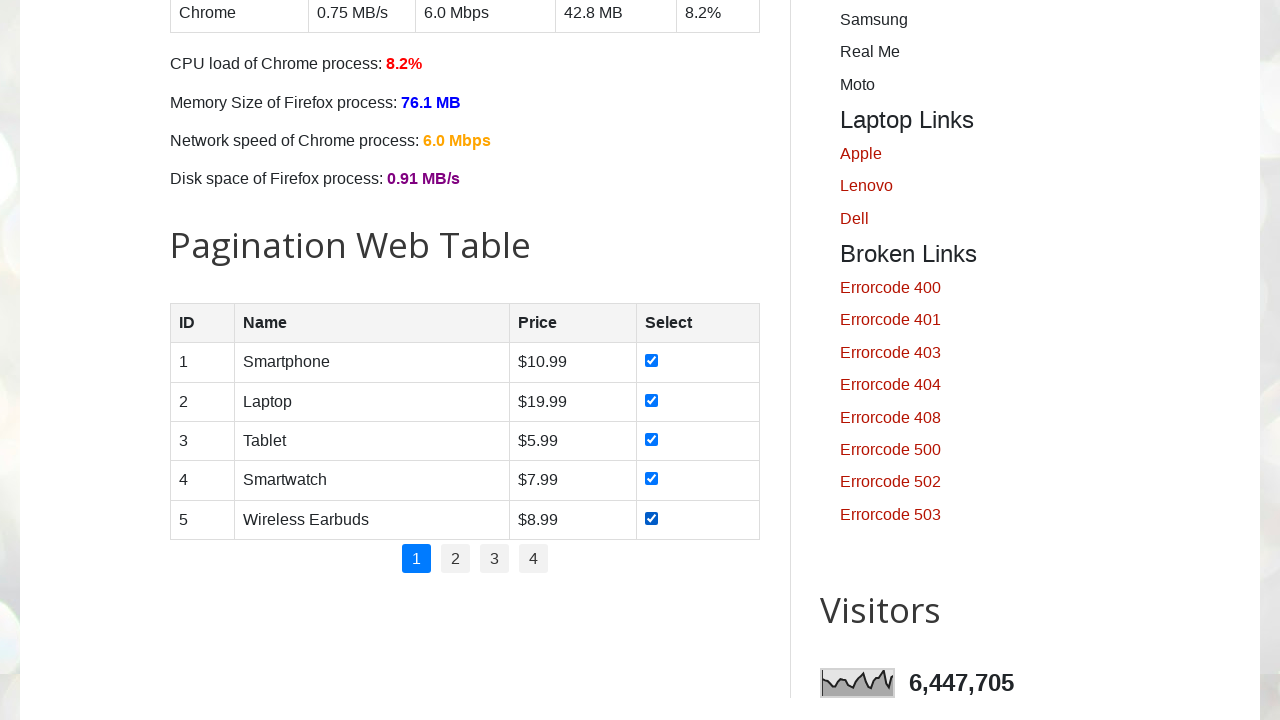

Clicked pagination link to navigate to page 2 at (416, 559) on ul.pagination li >> nth=0
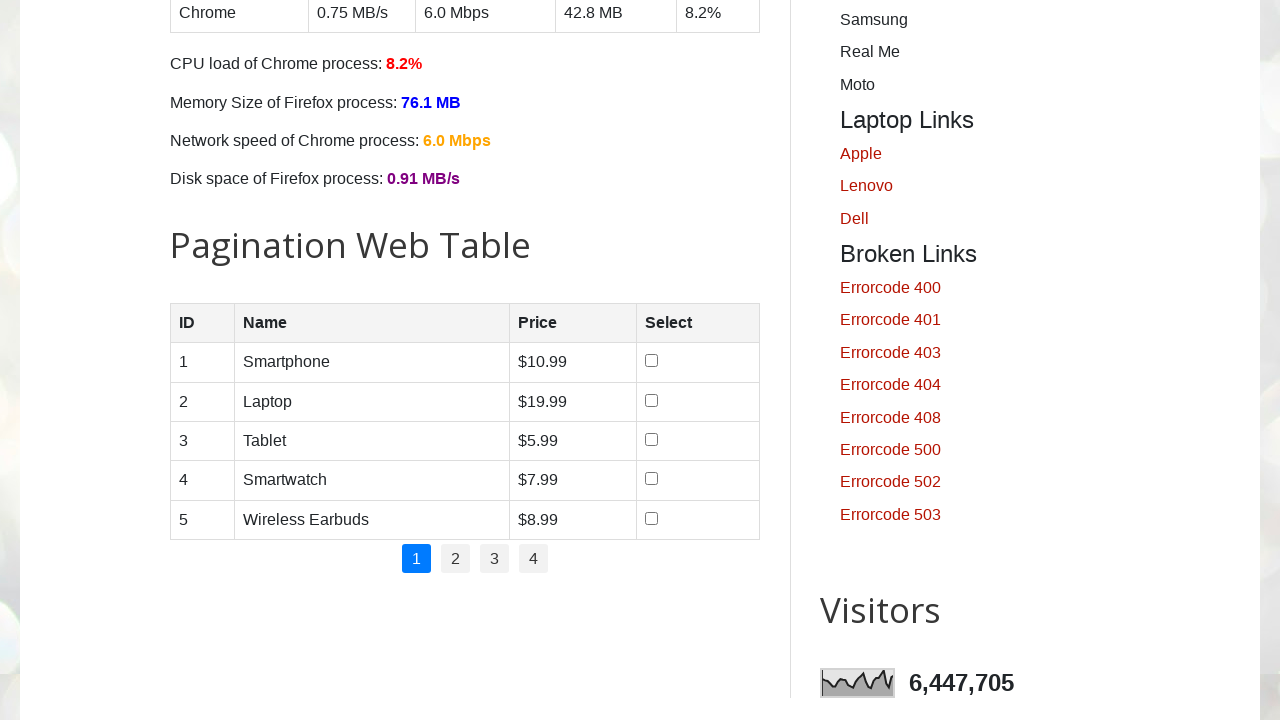

Waited for table to update after pagination
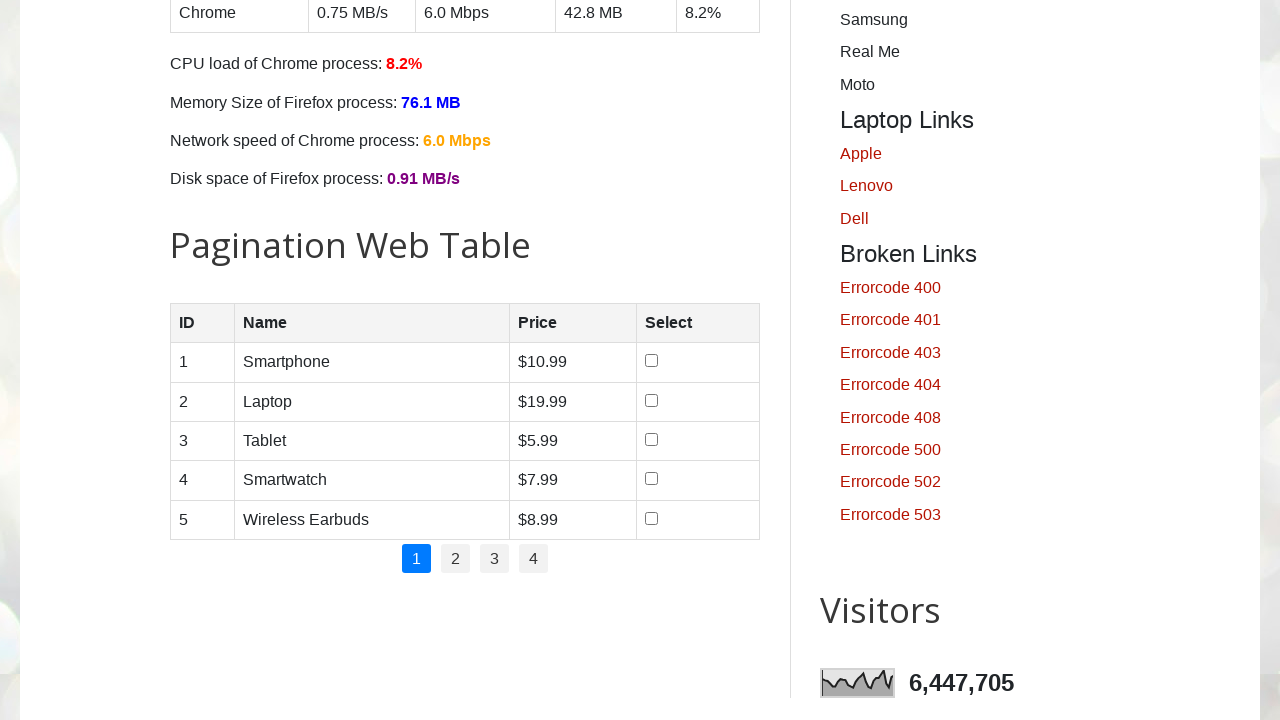

Refreshed pagination links for page 2
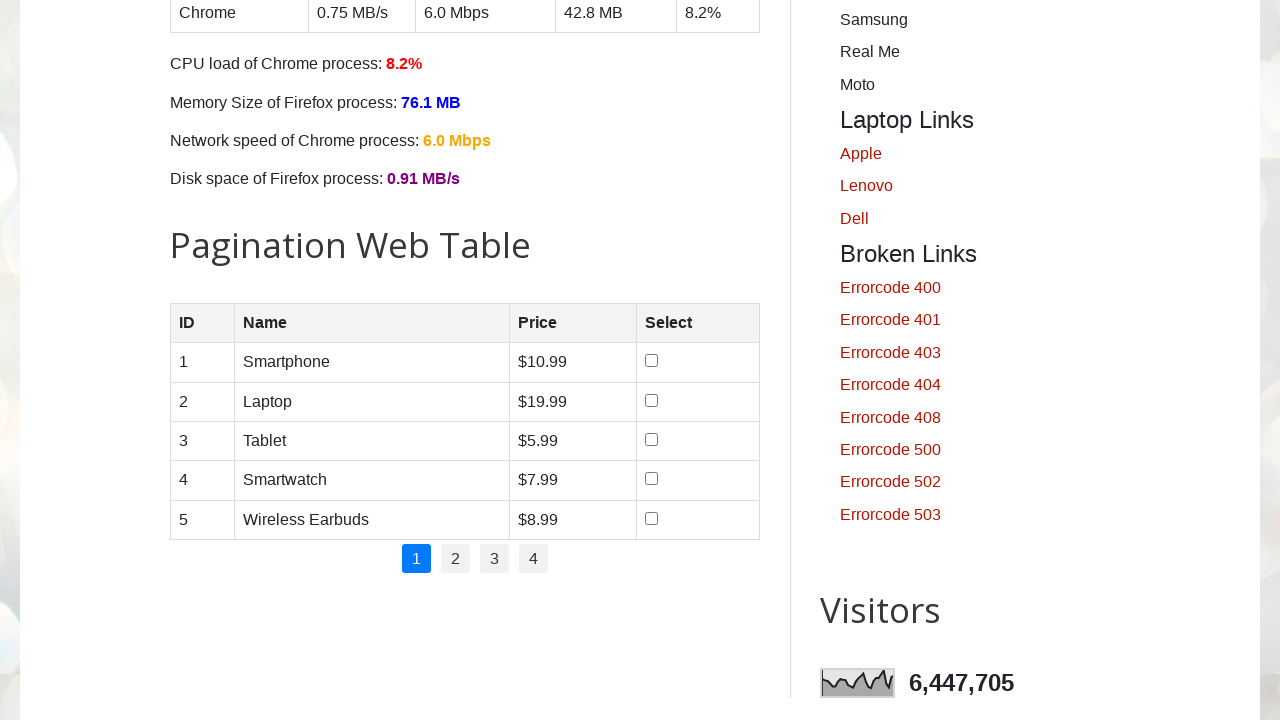

Counted 5 rows in the product table on page 2
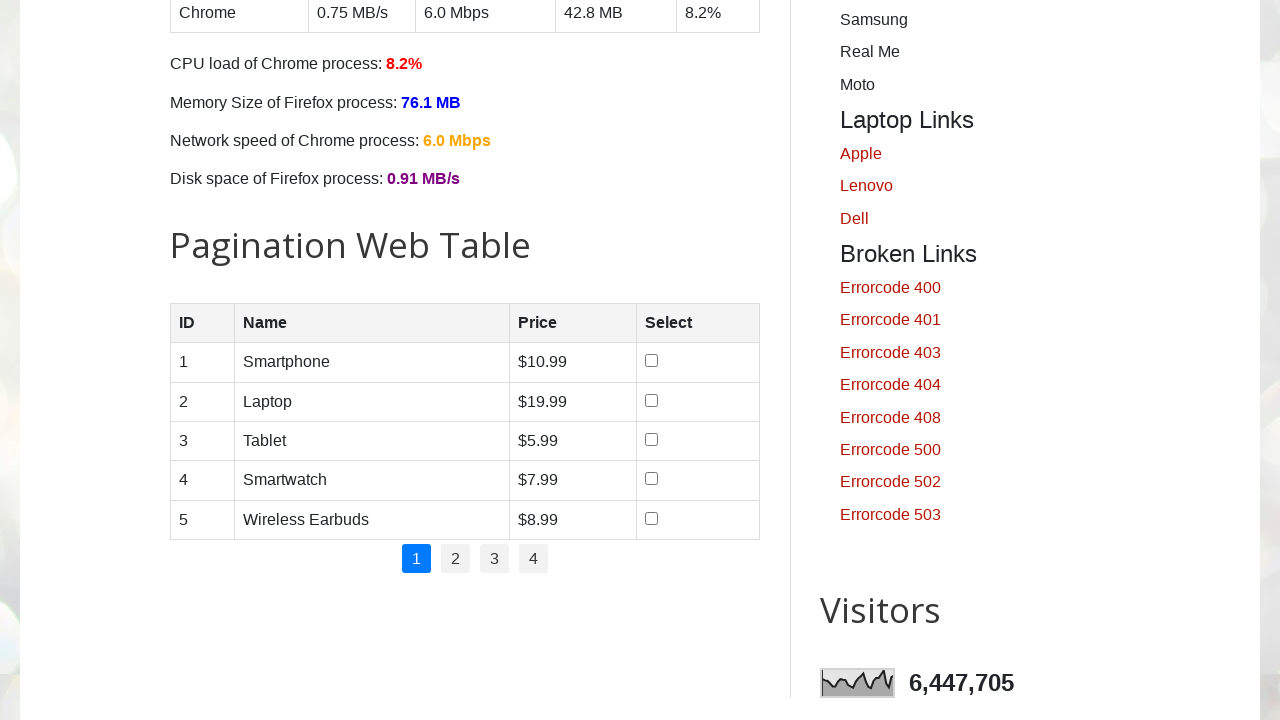

Located product name element in row 1 of page 2
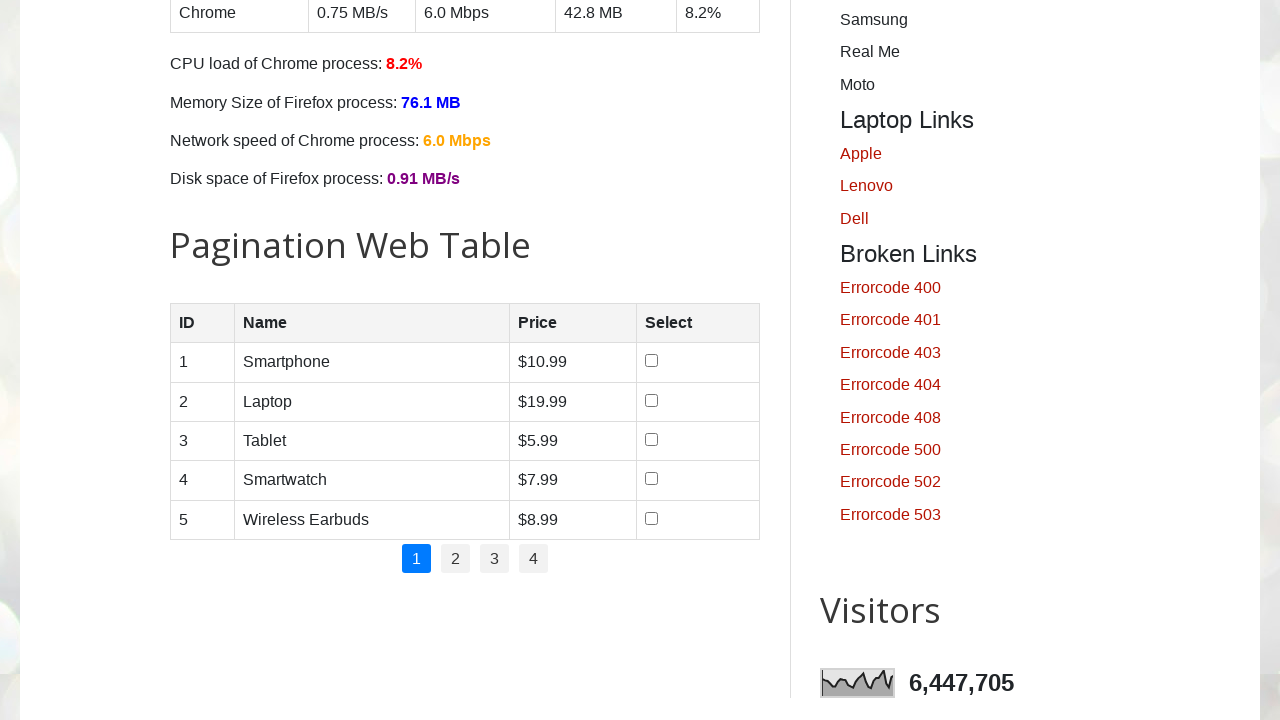

Clicked checkbox for product in row 1 of page 2 at (651, 361) on table#productTable tbody tr:nth-child(1) td:nth-child(4) input[type='checkbox']
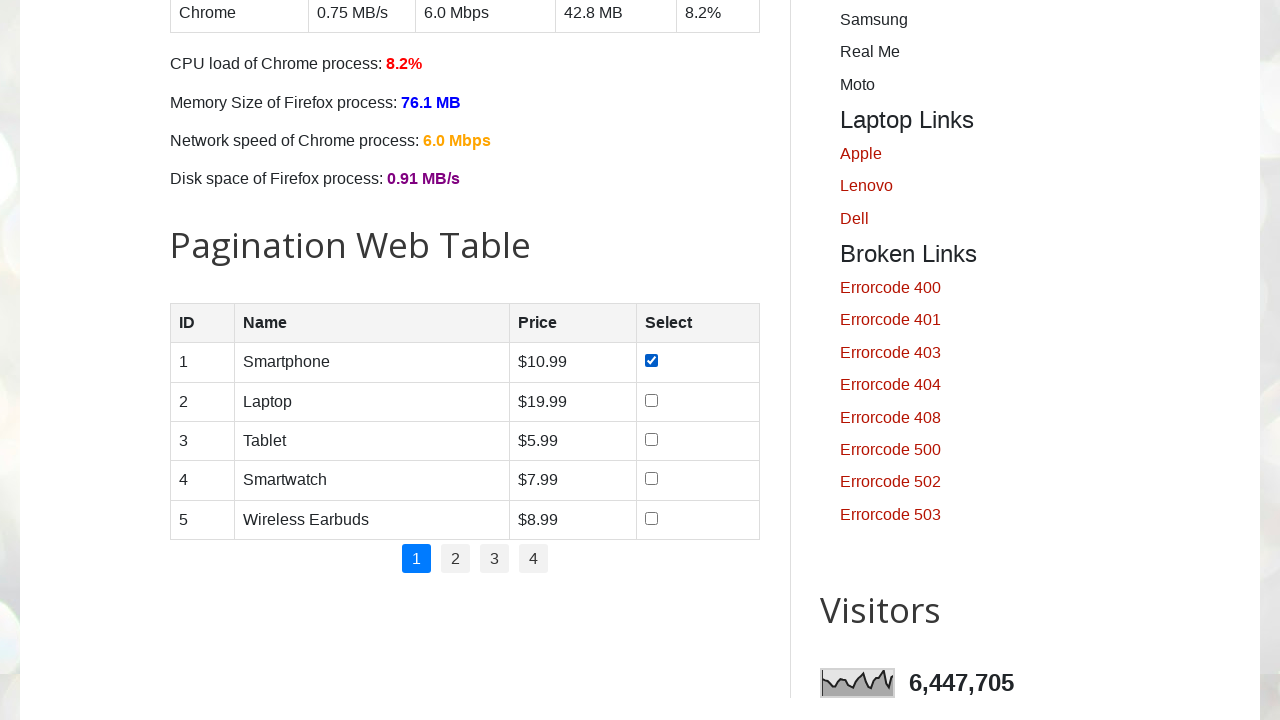

Located product name element in row 2 of page 2
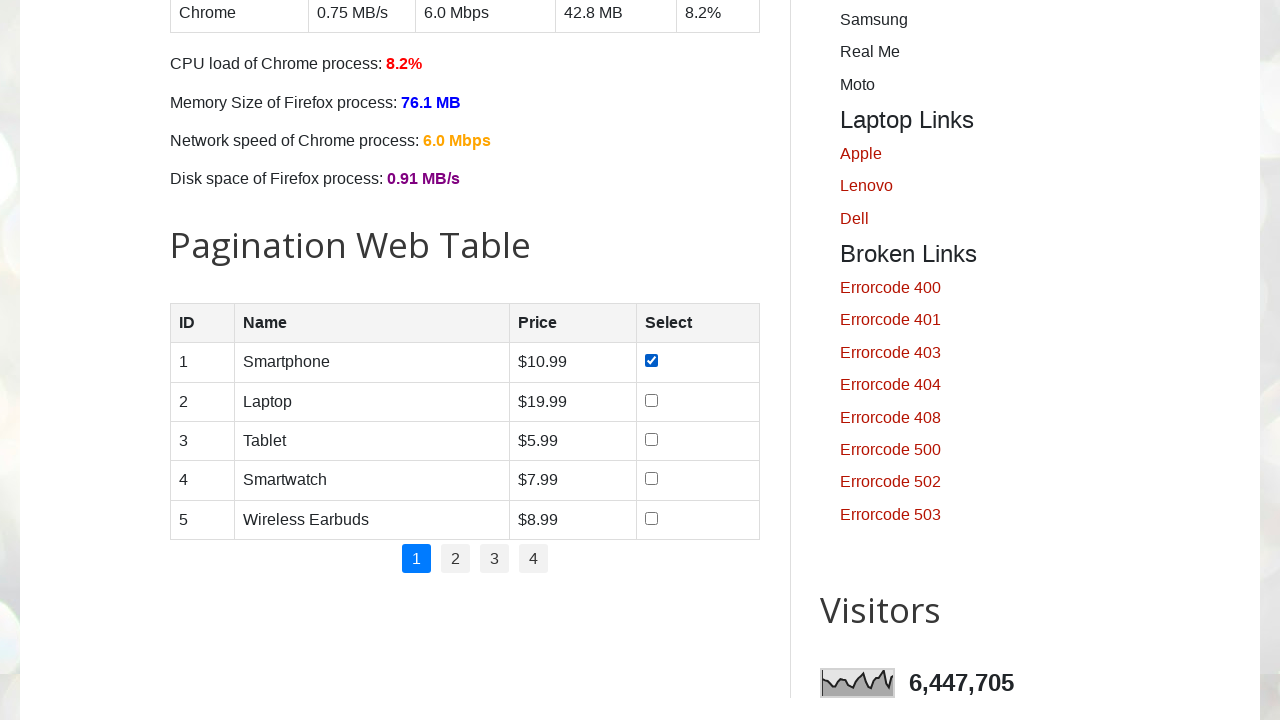

Clicked checkbox for product in row 2 of page 2 at (651, 400) on table#productTable tbody tr:nth-child(2) td:nth-child(4) input[type='checkbox']
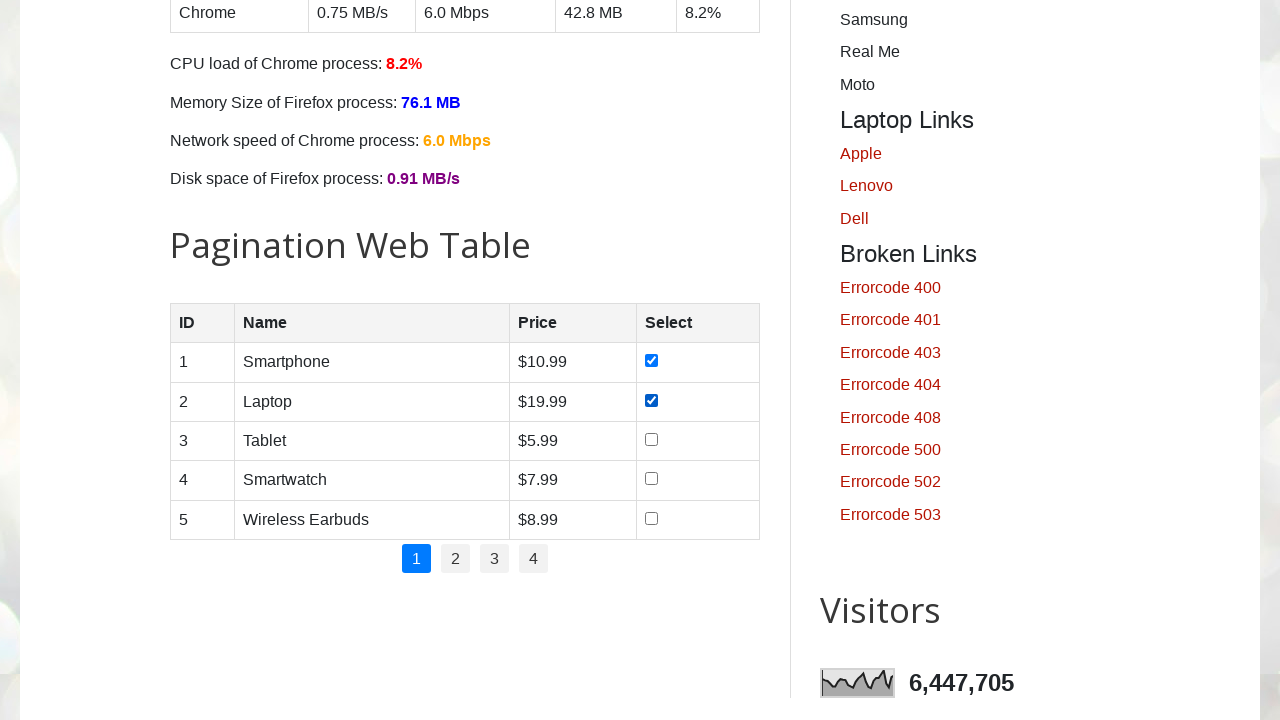

Located product name element in row 3 of page 2
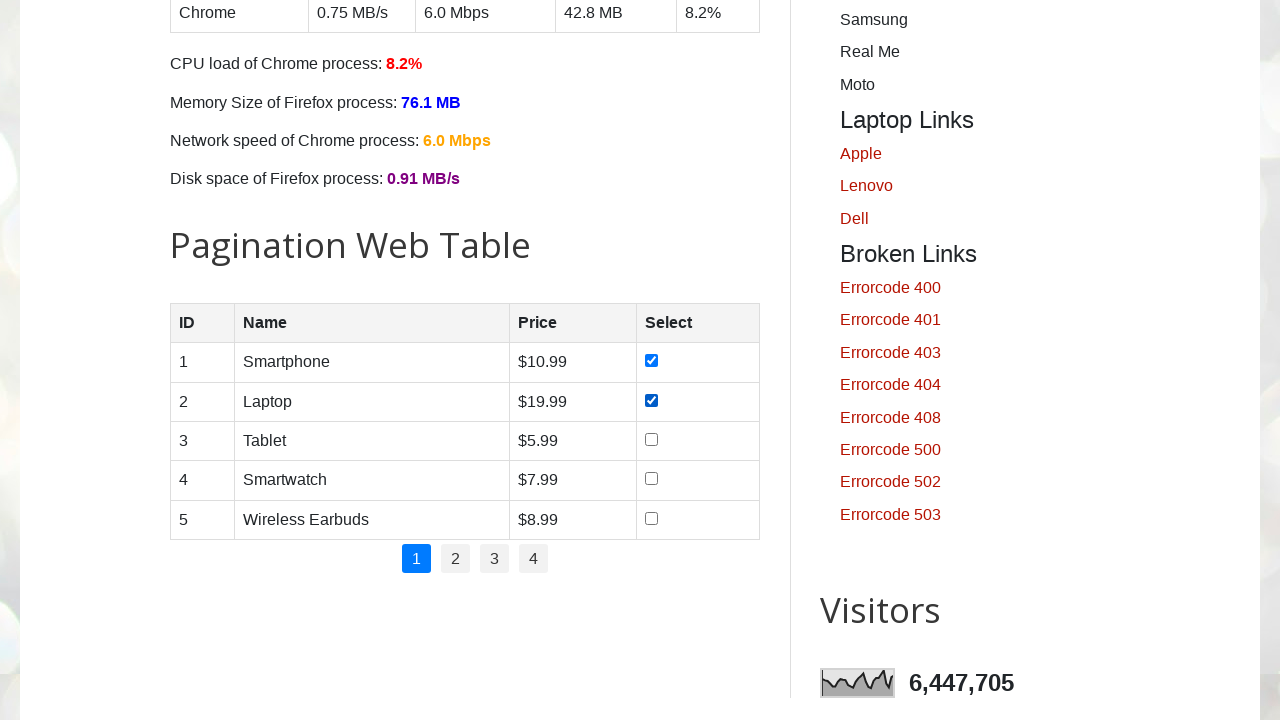

Clicked checkbox for product in row 3 of page 2 at (651, 439) on table#productTable tbody tr:nth-child(3) td:nth-child(4) input[type='checkbox']
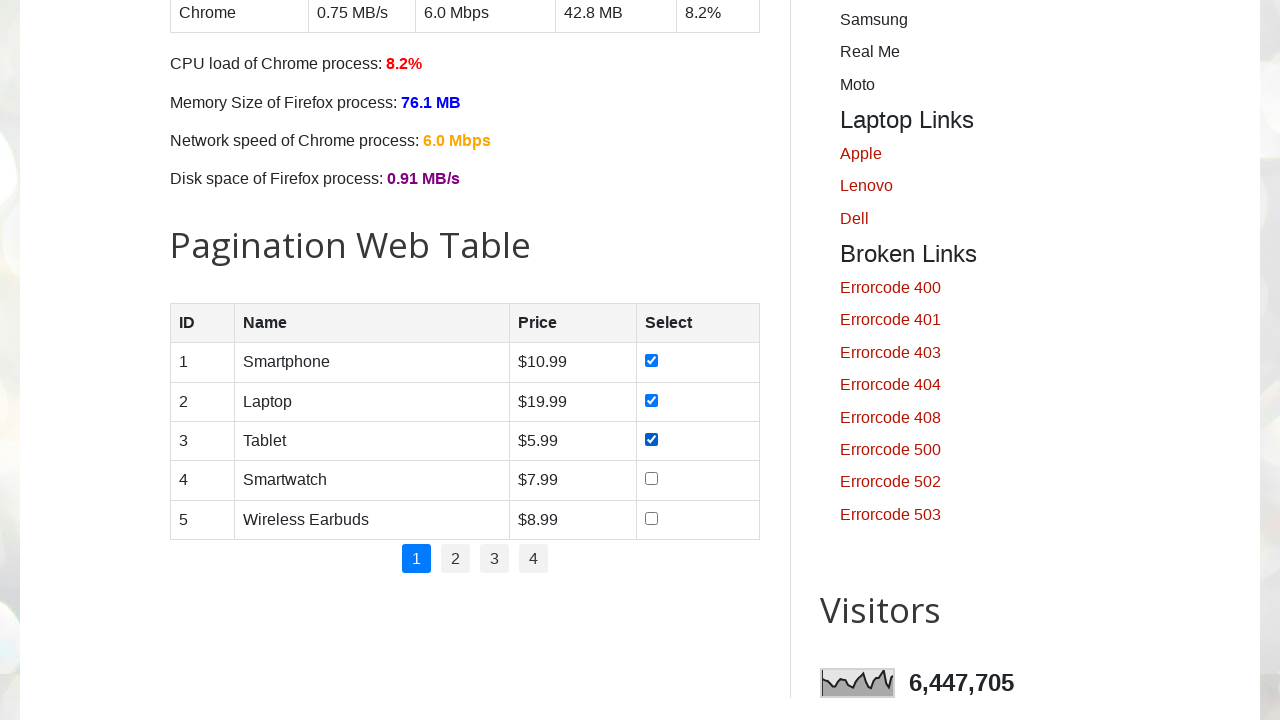

Located product name element in row 4 of page 2
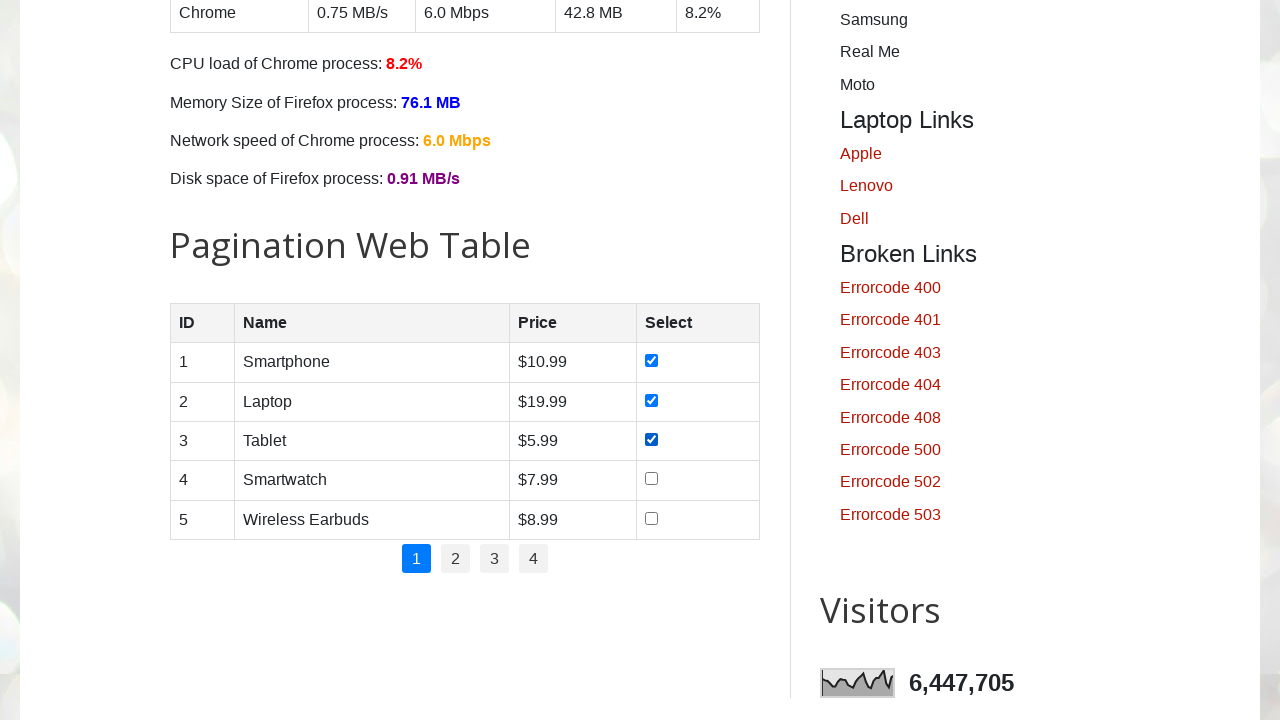

Clicked checkbox for product in row 4 of page 2 at (651, 479) on table#productTable tbody tr:nth-child(4) td:nth-child(4) input[type='checkbox']
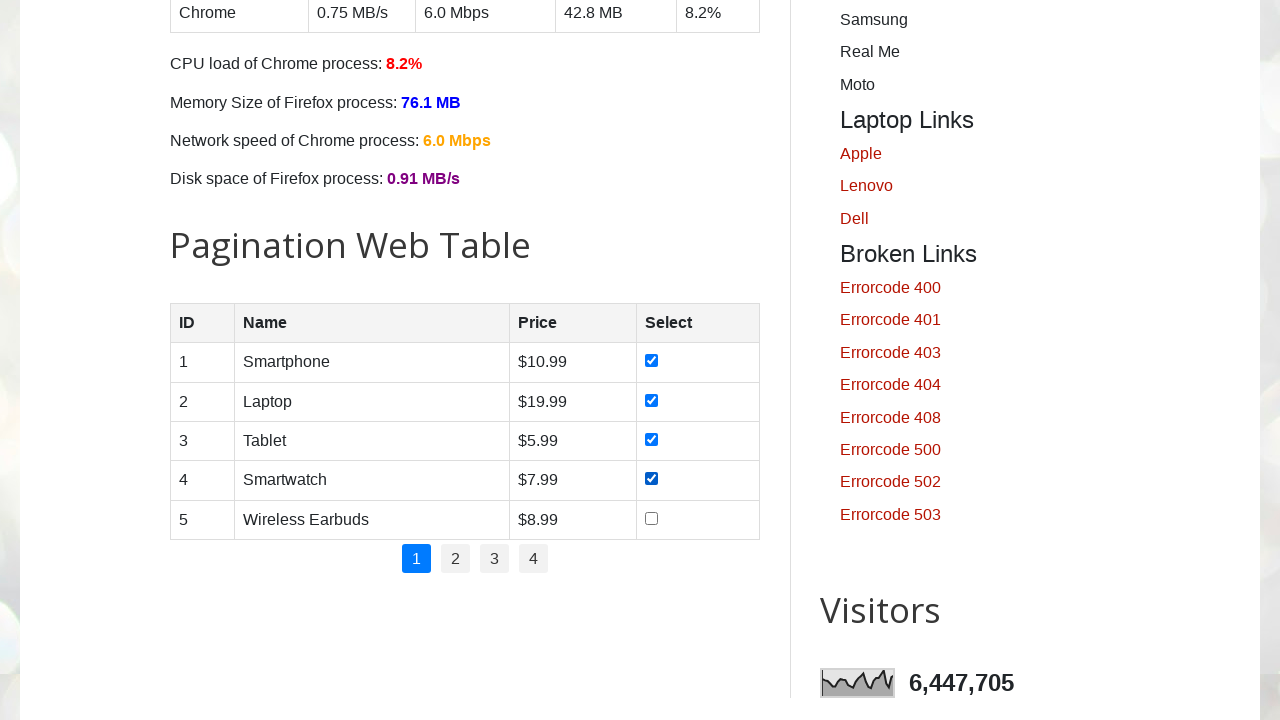

Located product name element in row 5 of page 2
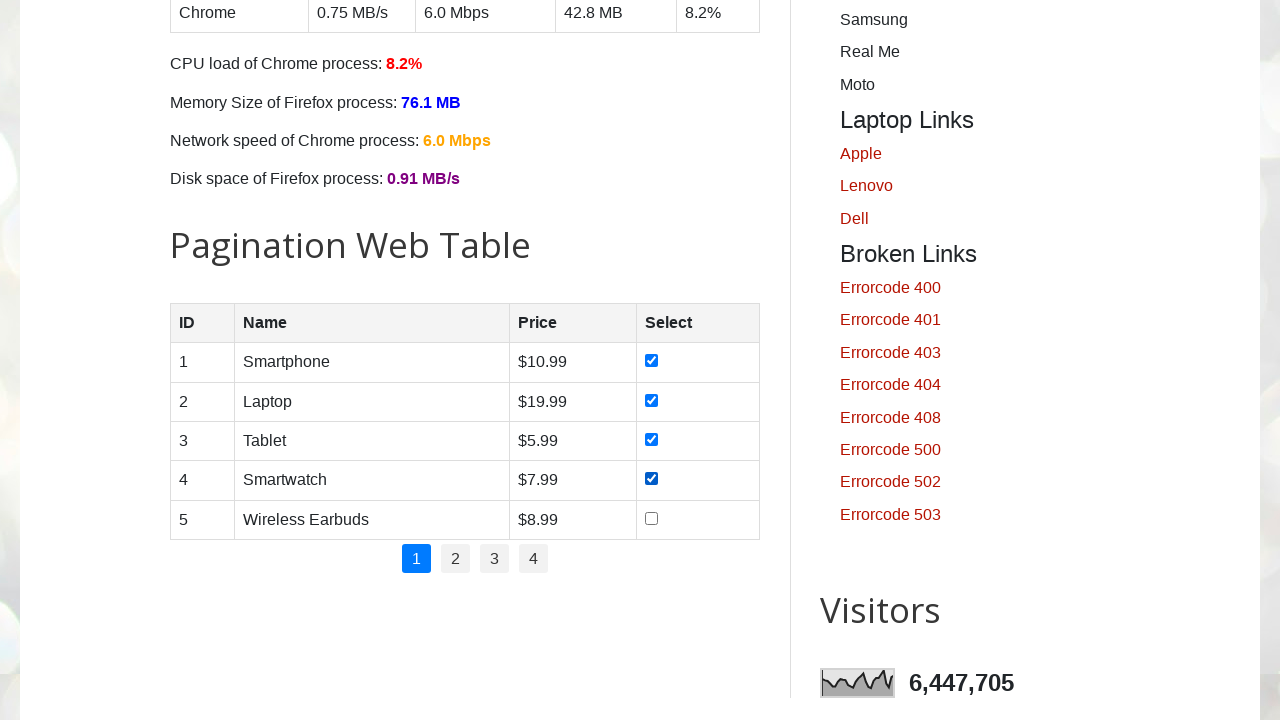

Clicked checkbox for product in row 5 of page 2 at (651, 518) on table#productTable tbody tr:nth-child(5) td:nth-child(4) input[type='checkbox']
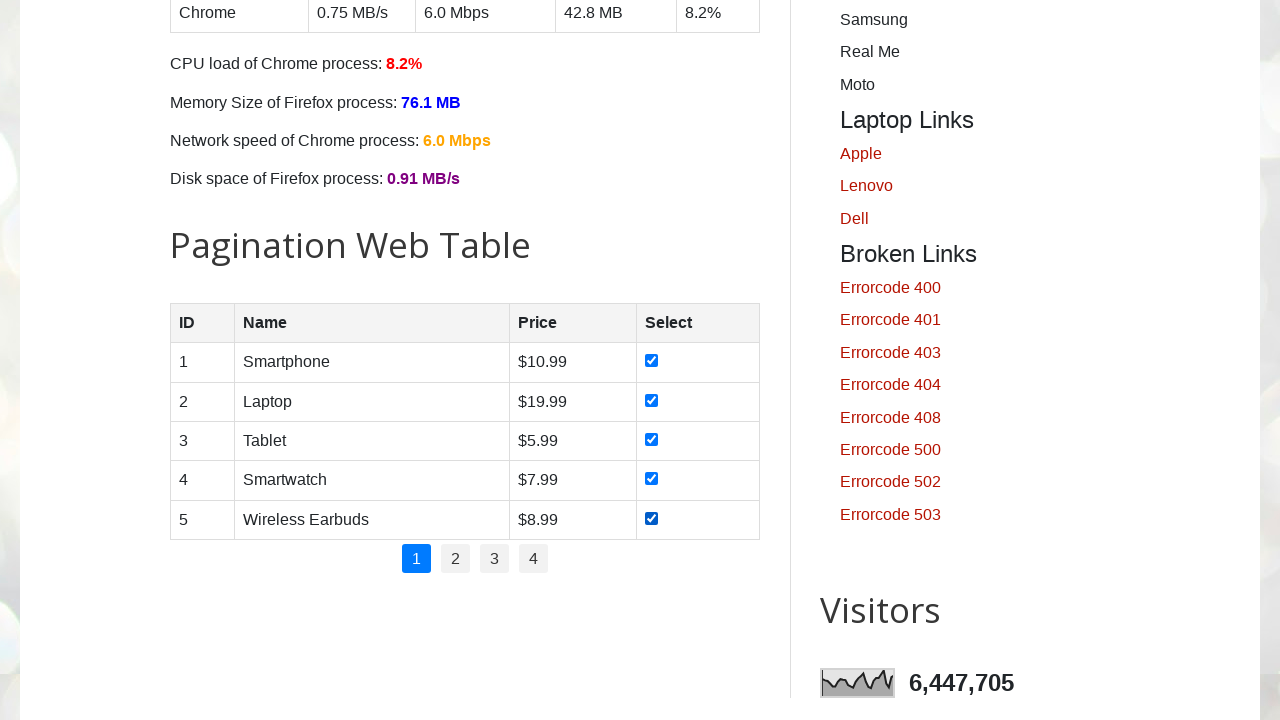

Clicked pagination link to navigate to page 3 at (456, 559) on ul.pagination li >> nth=1
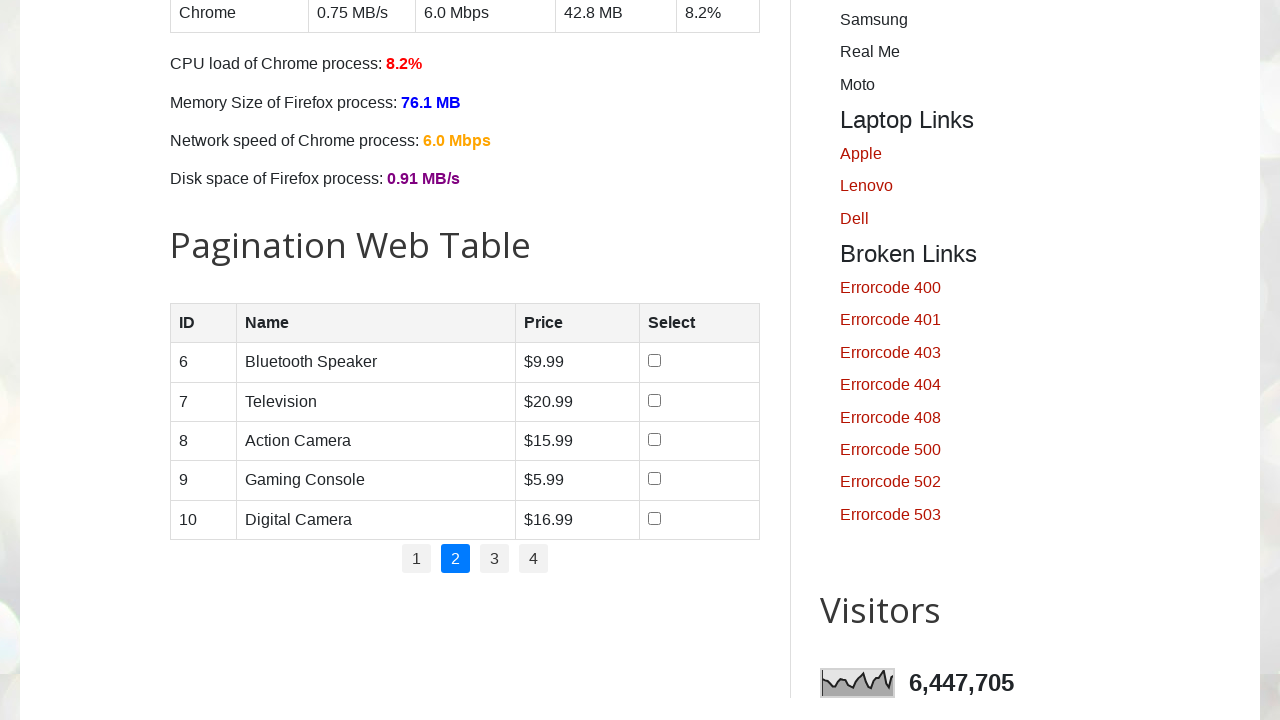

Waited for table to update after pagination
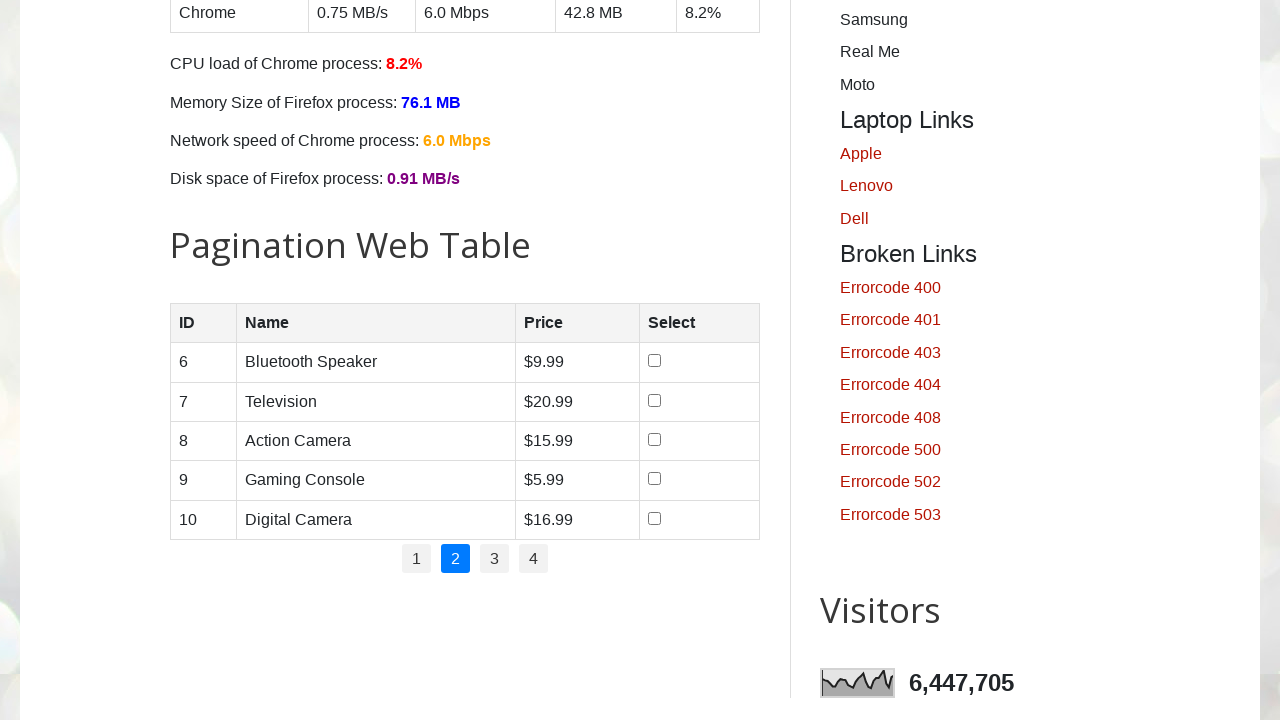

Refreshed pagination links for page 3
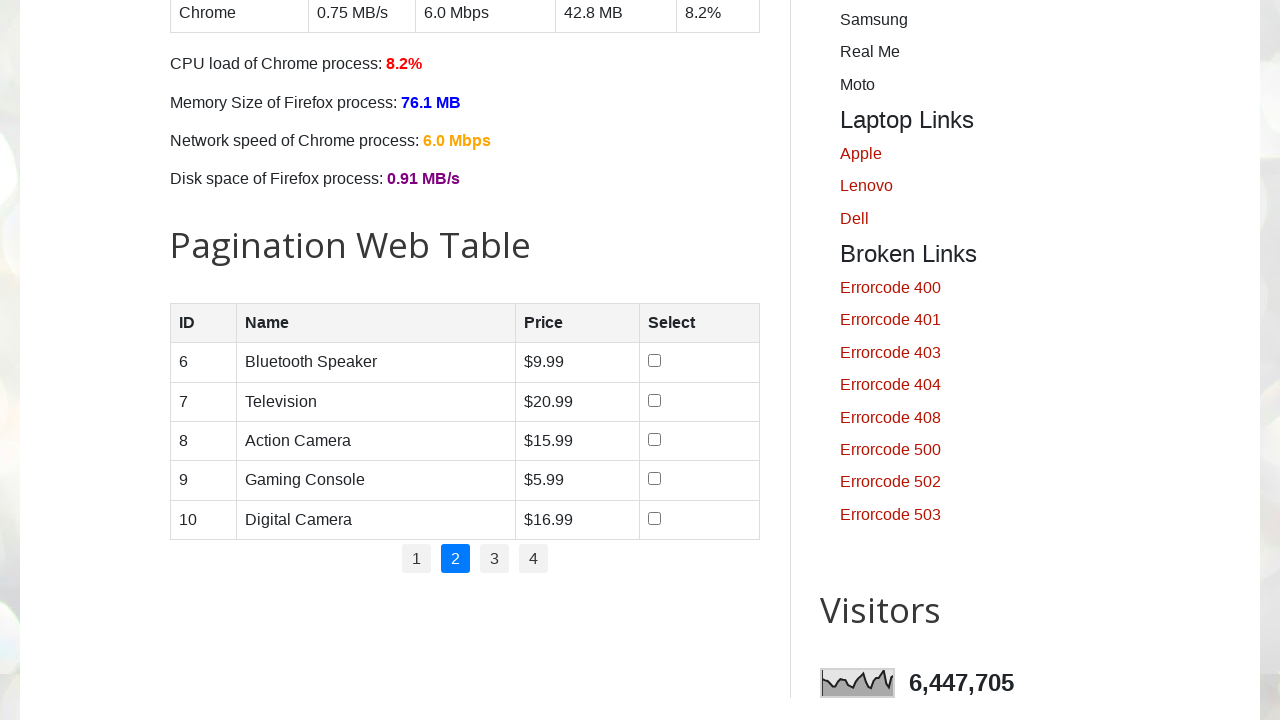

Counted 5 rows in the product table on page 3
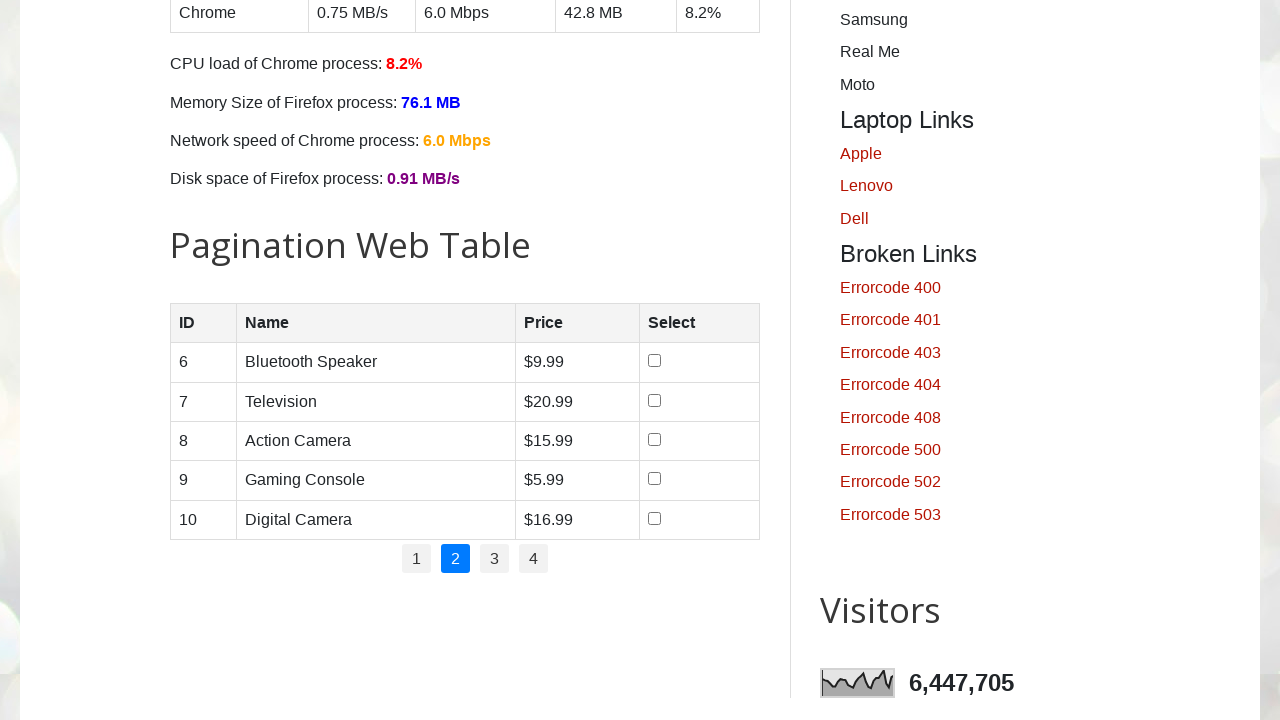

Located product name element in row 1 of page 3
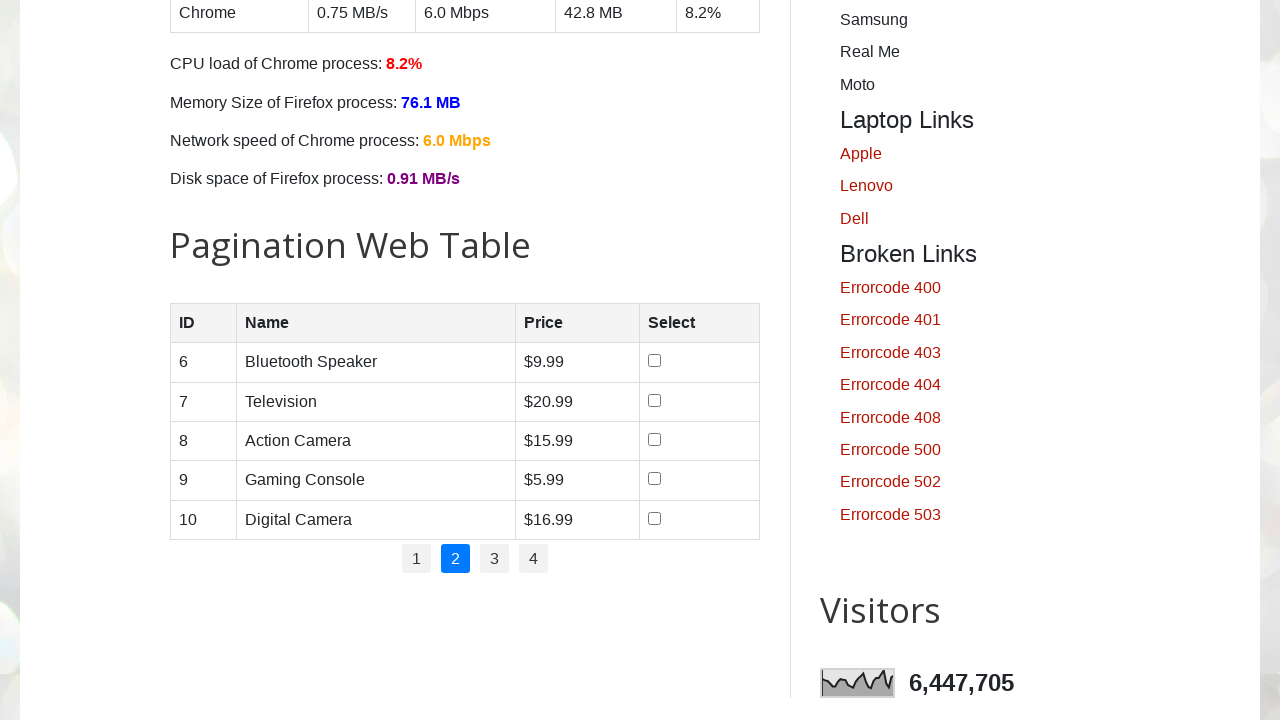

Clicked checkbox for product in row 1 of page 3 at (654, 361) on table#productTable tbody tr:nth-child(1) td:nth-child(4) input[type='checkbox']
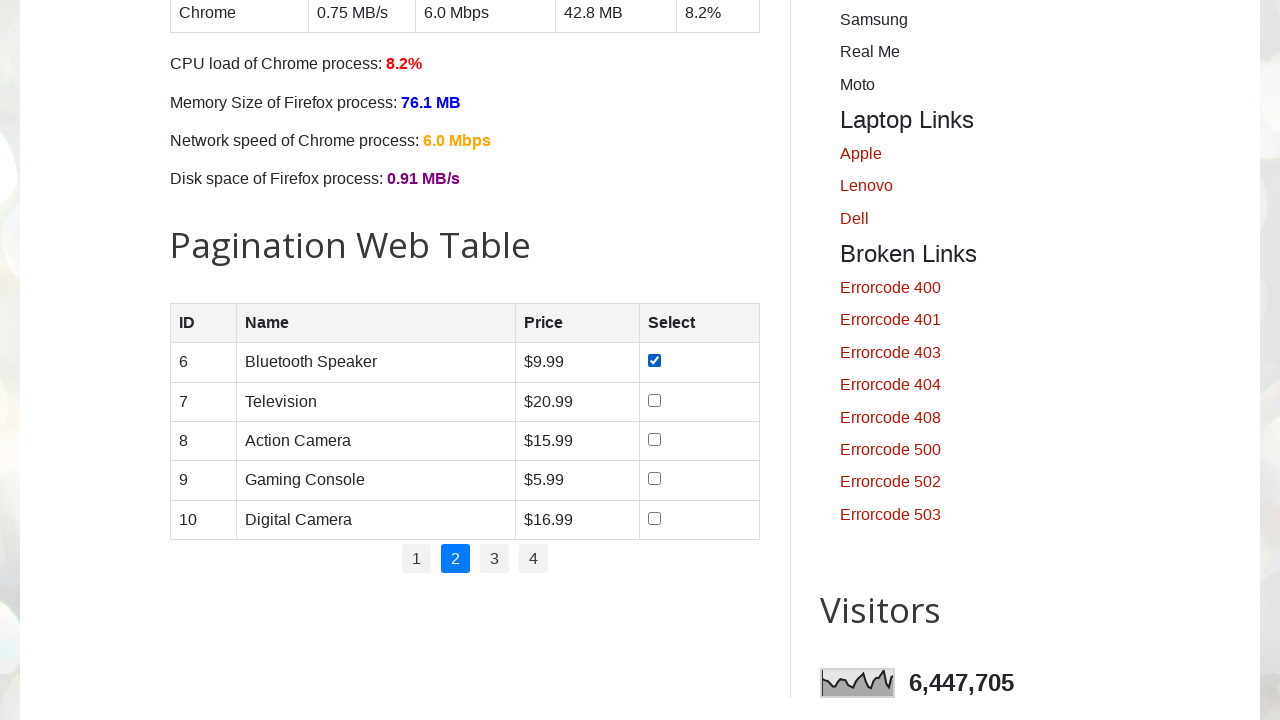

Located product name element in row 2 of page 3
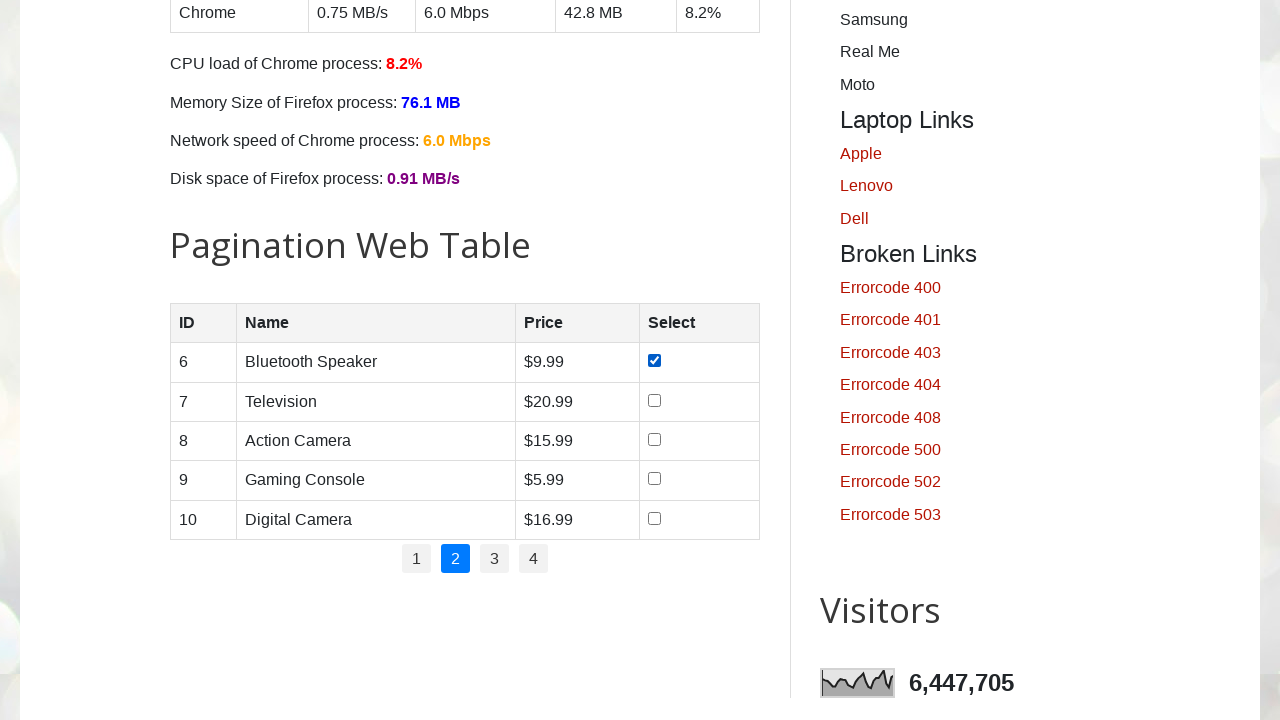

Clicked checkbox for product in row 2 of page 3 at (654, 400) on table#productTable tbody tr:nth-child(2) td:nth-child(4) input[type='checkbox']
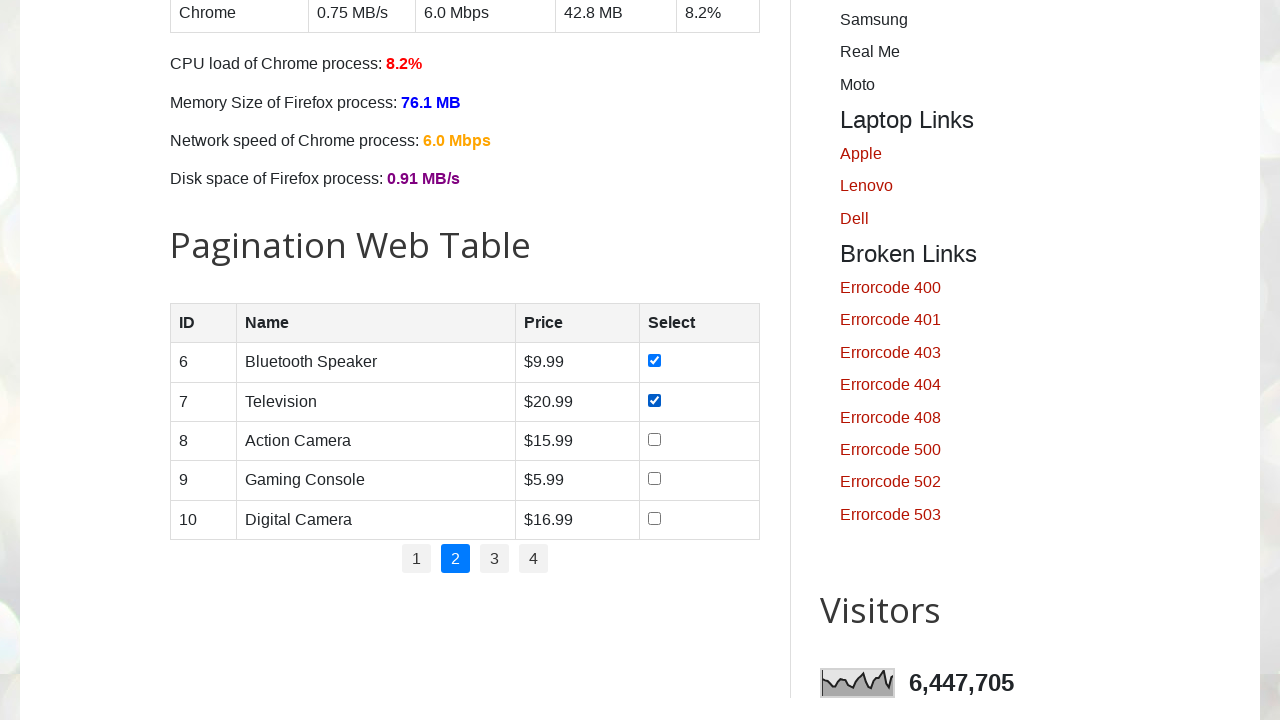

Located product name element in row 3 of page 3
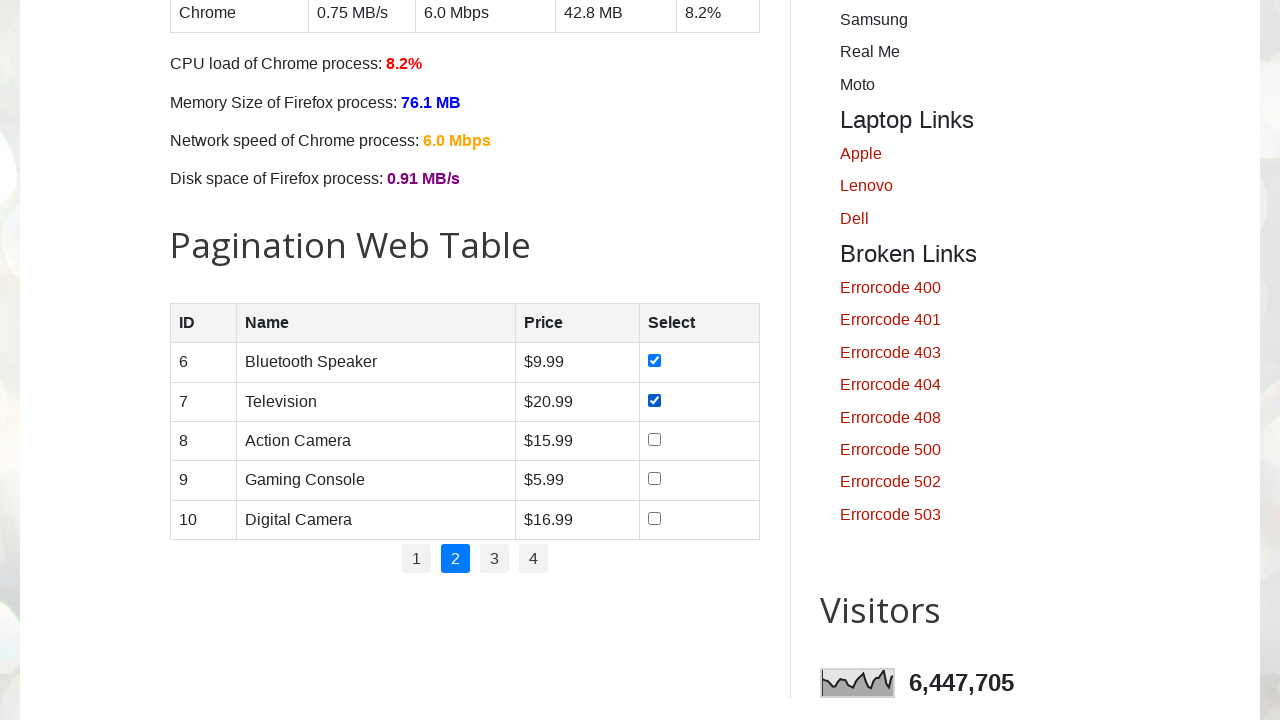

Clicked checkbox for product in row 3 of page 3 at (654, 439) on table#productTable tbody tr:nth-child(3) td:nth-child(4) input[type='checkbox']
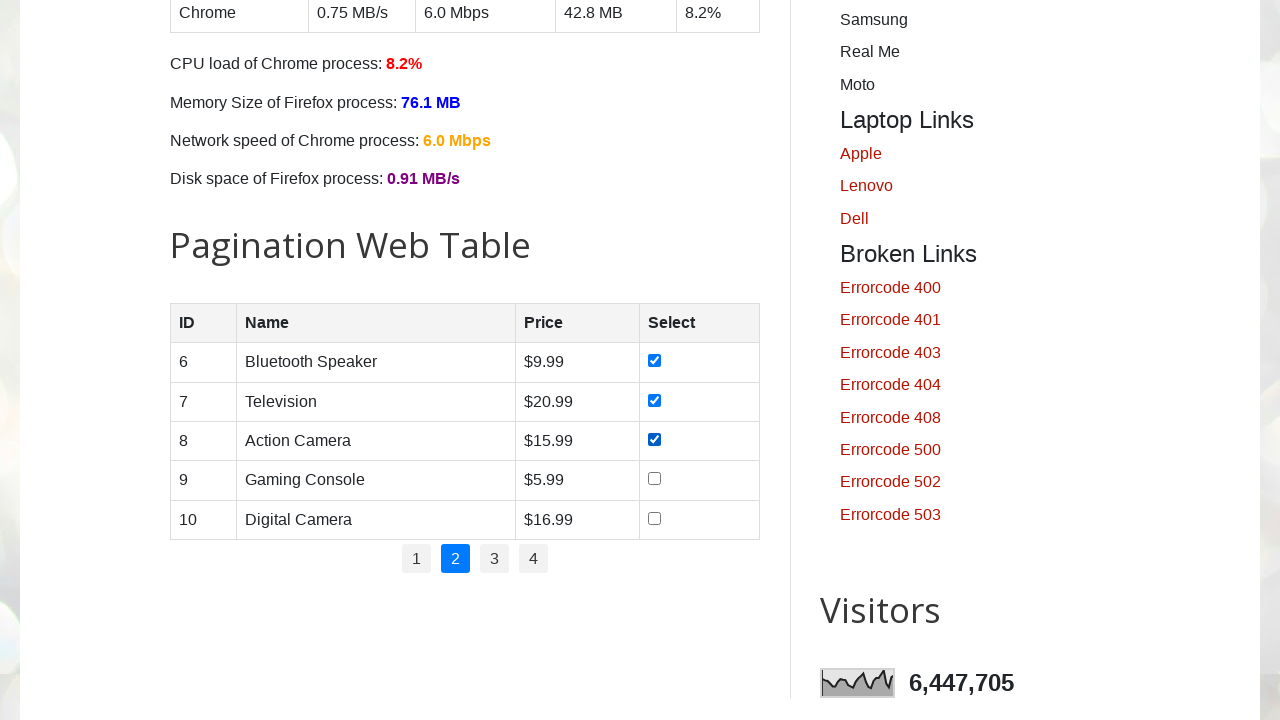

Located product name element in row 4 of page 3
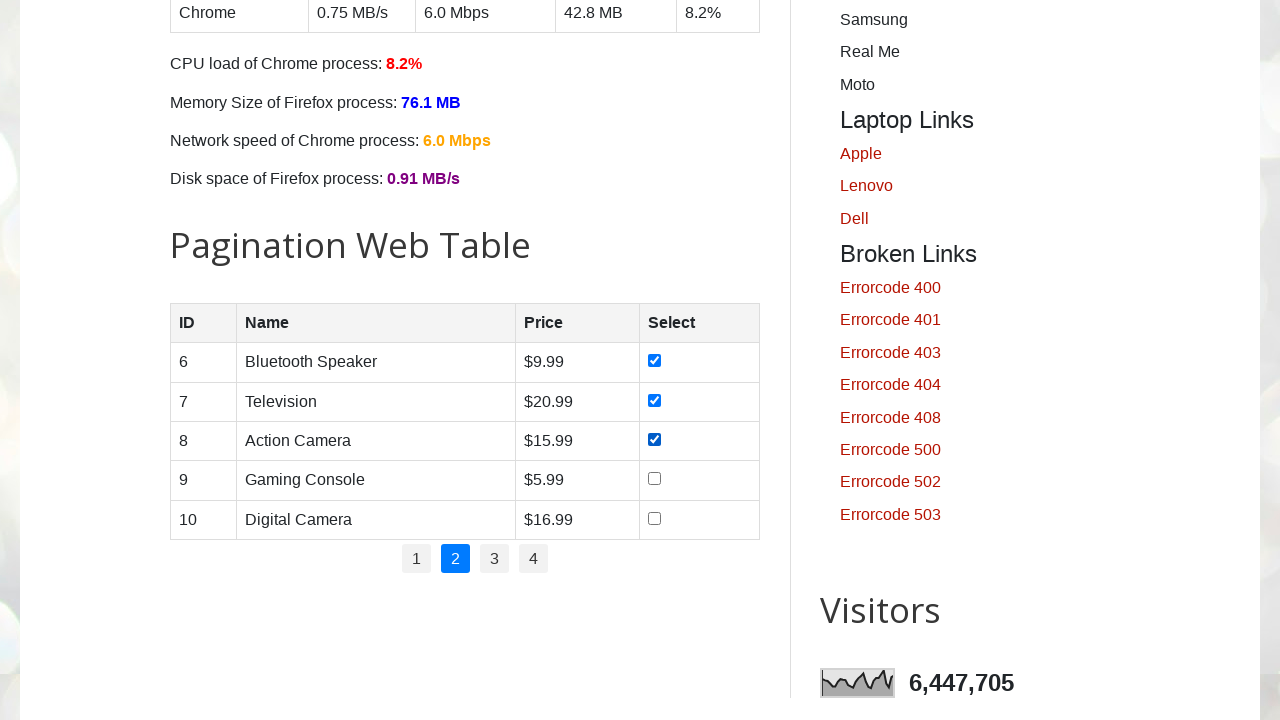

Clicked checkbox for product in row 4 of page 3 at (654, 479) on table#productTable tbody tr:nth-child(4) td:nth-child(4) input[type='checkbox']
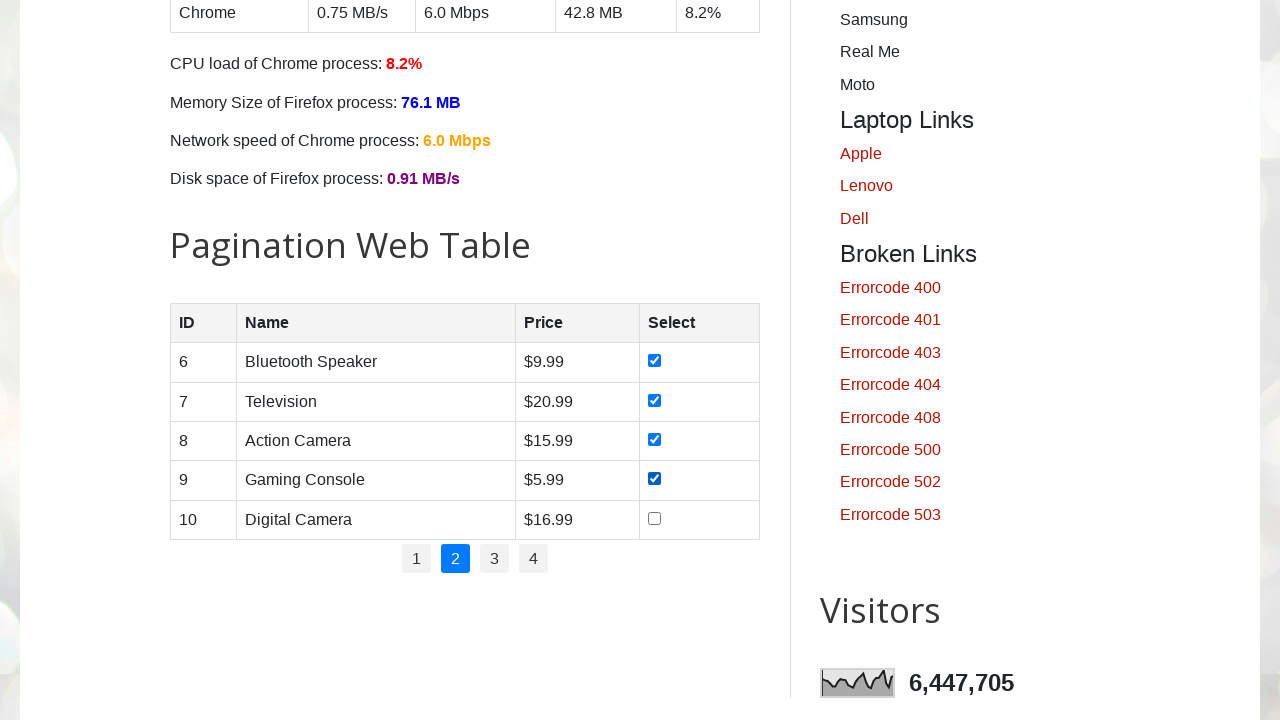

Located product name element in row 5 of page 3
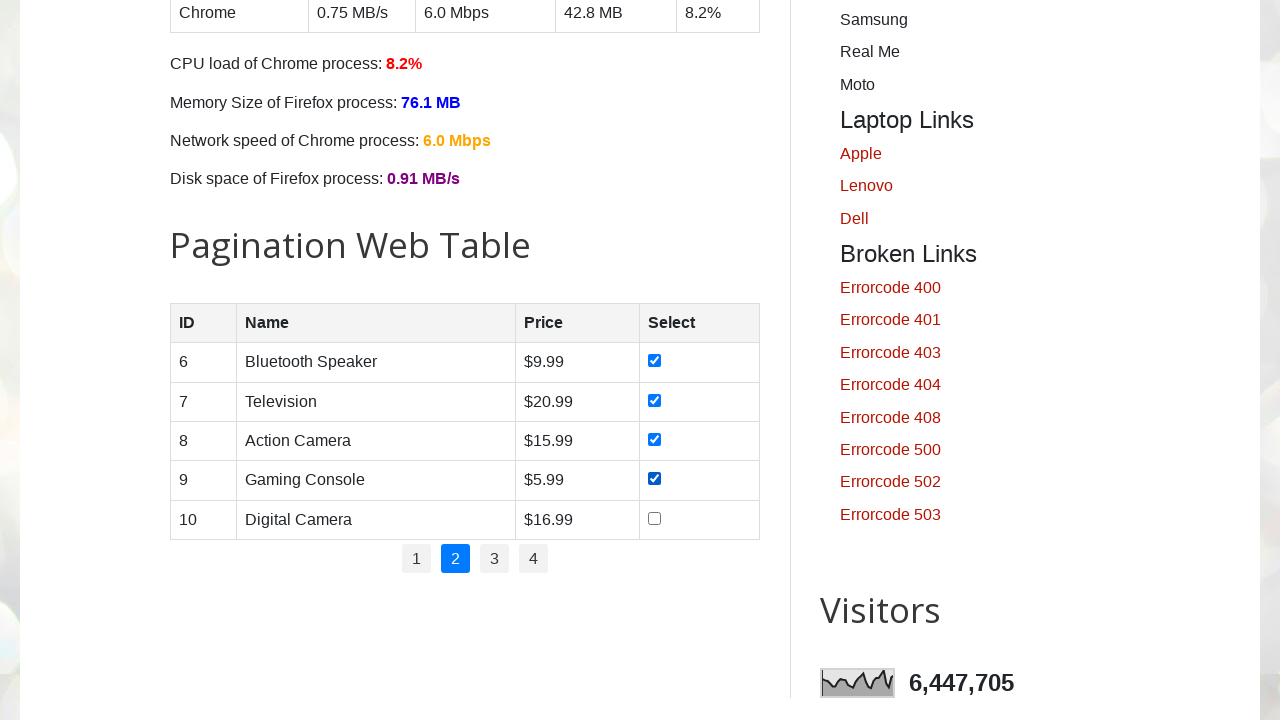

Clicked checkbox for product in row 5 of page 3 at (654, 518) on table#productTable tbody tr:nth-child(5) td:nth-child(4) input[type='checkbox']
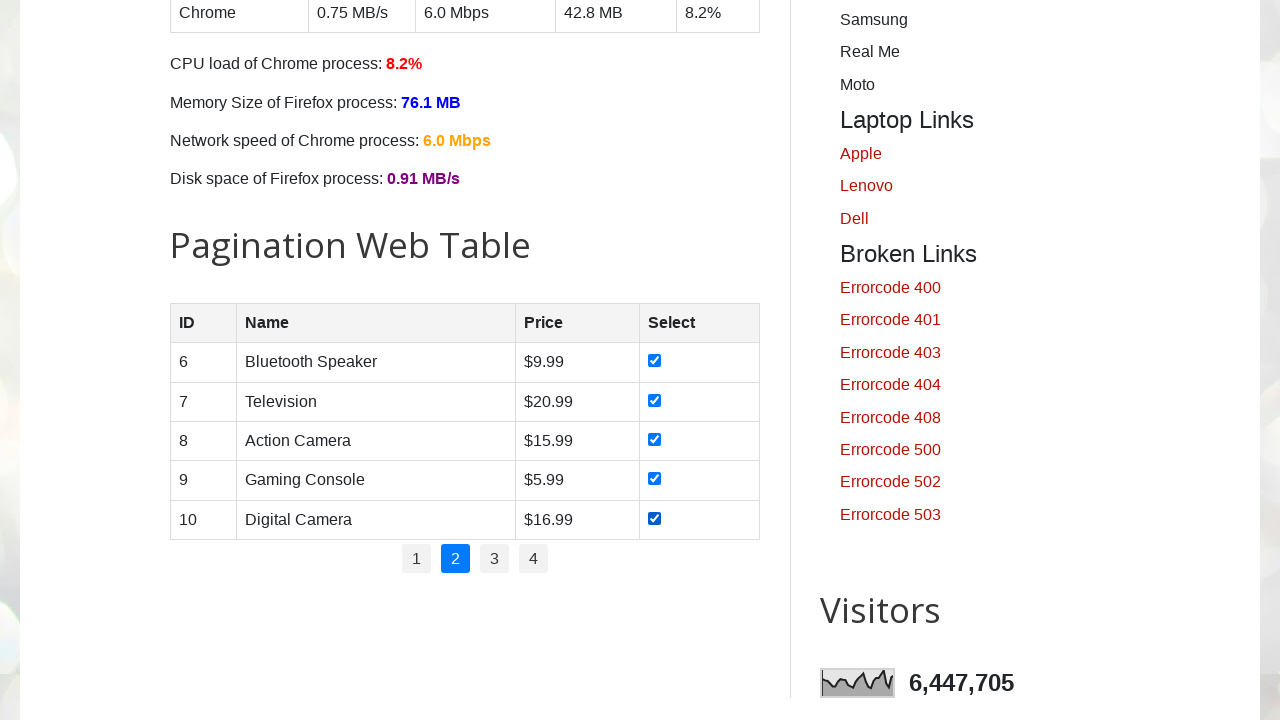

Clicked pagination link to navigate to page 4 at (494, 559) on ul.pagination li >> nth=2
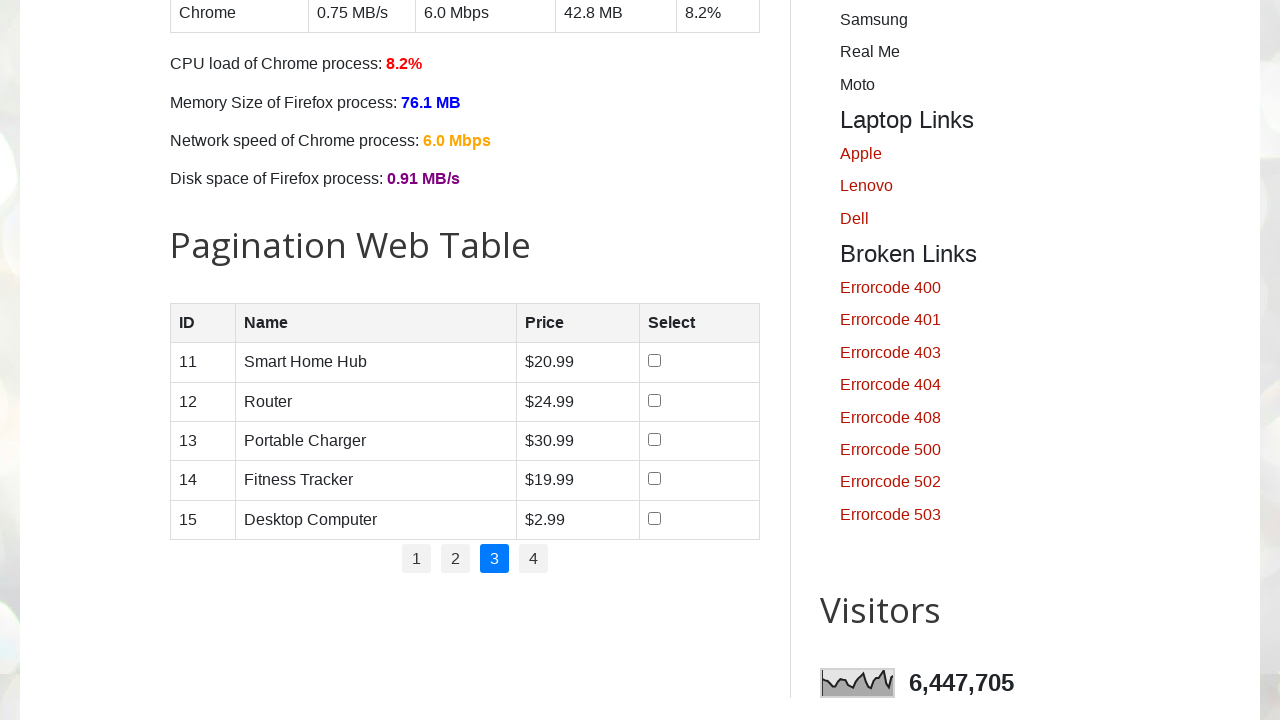

Waited for table to update after pagination
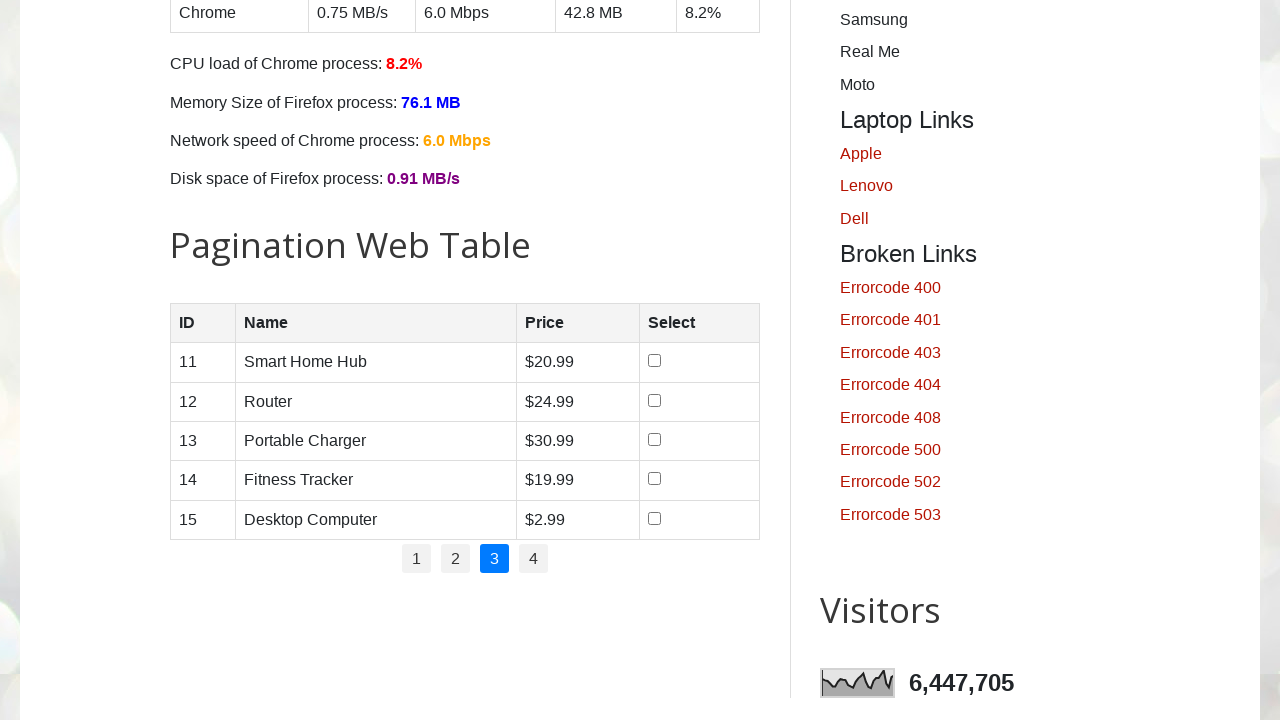

Refreshed pagination links for page 4
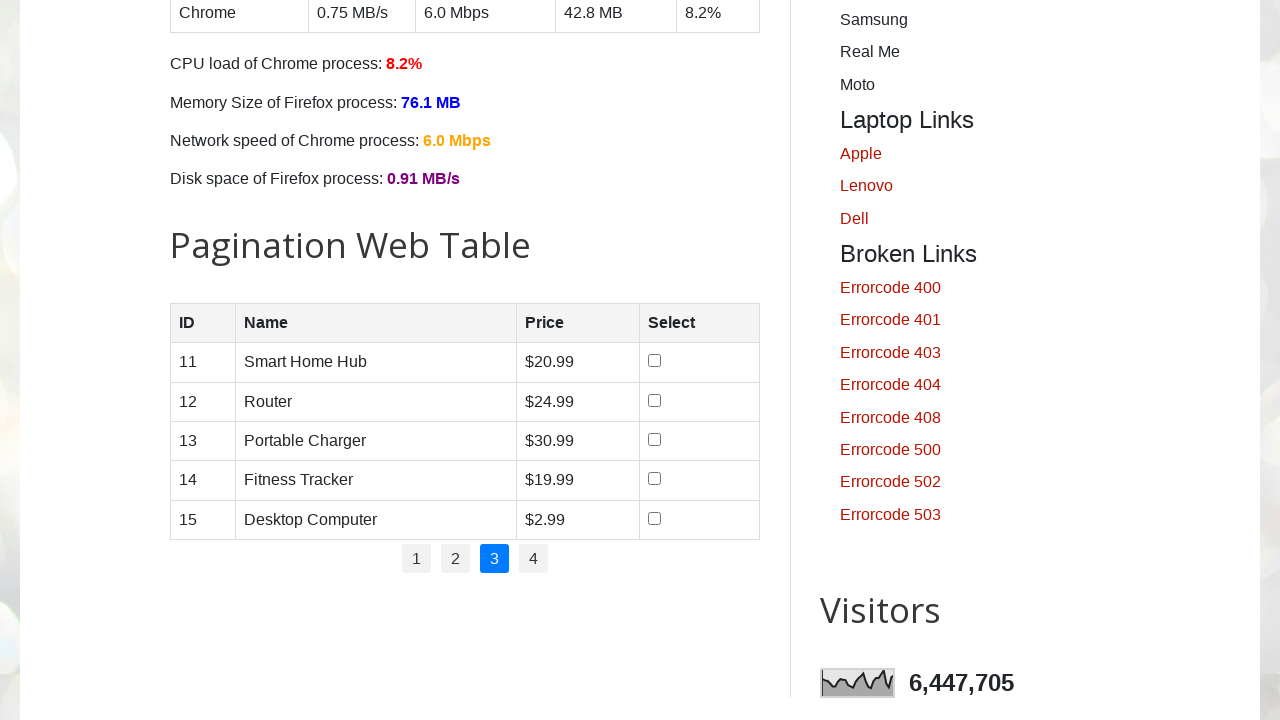

Counted 5 rows in the product table on page 4
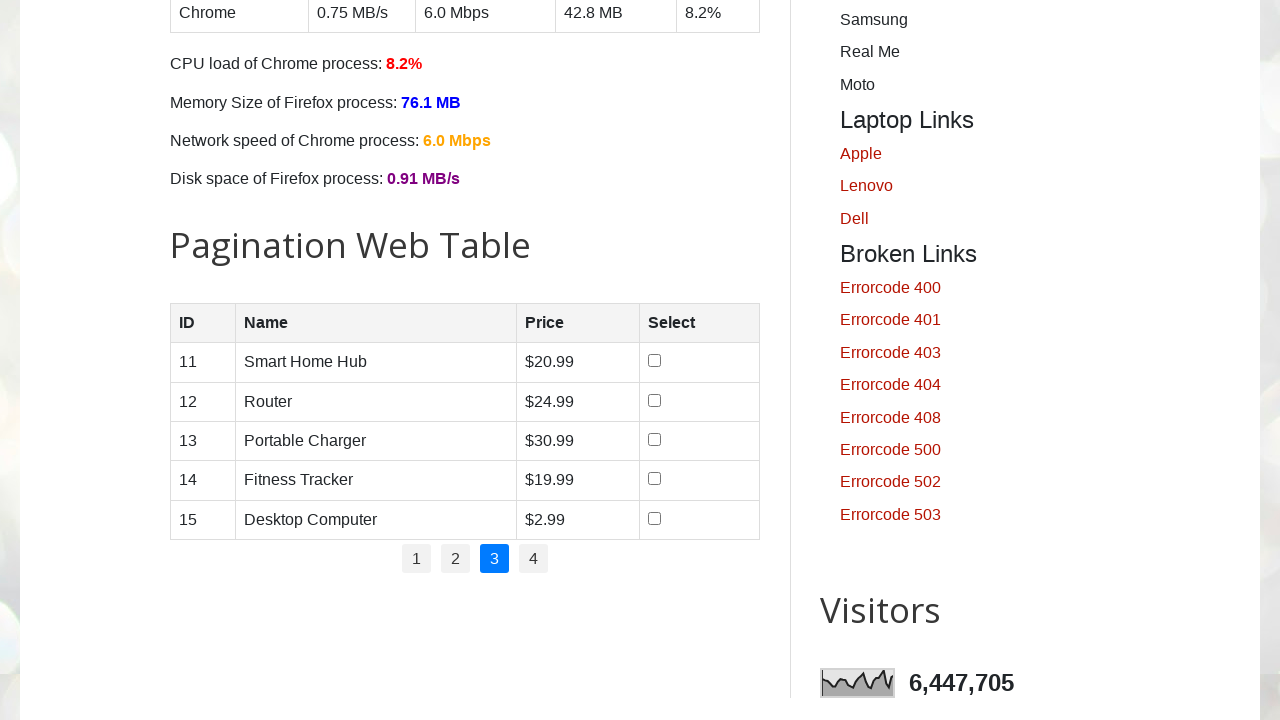

Located product name element in row 1 of page 4
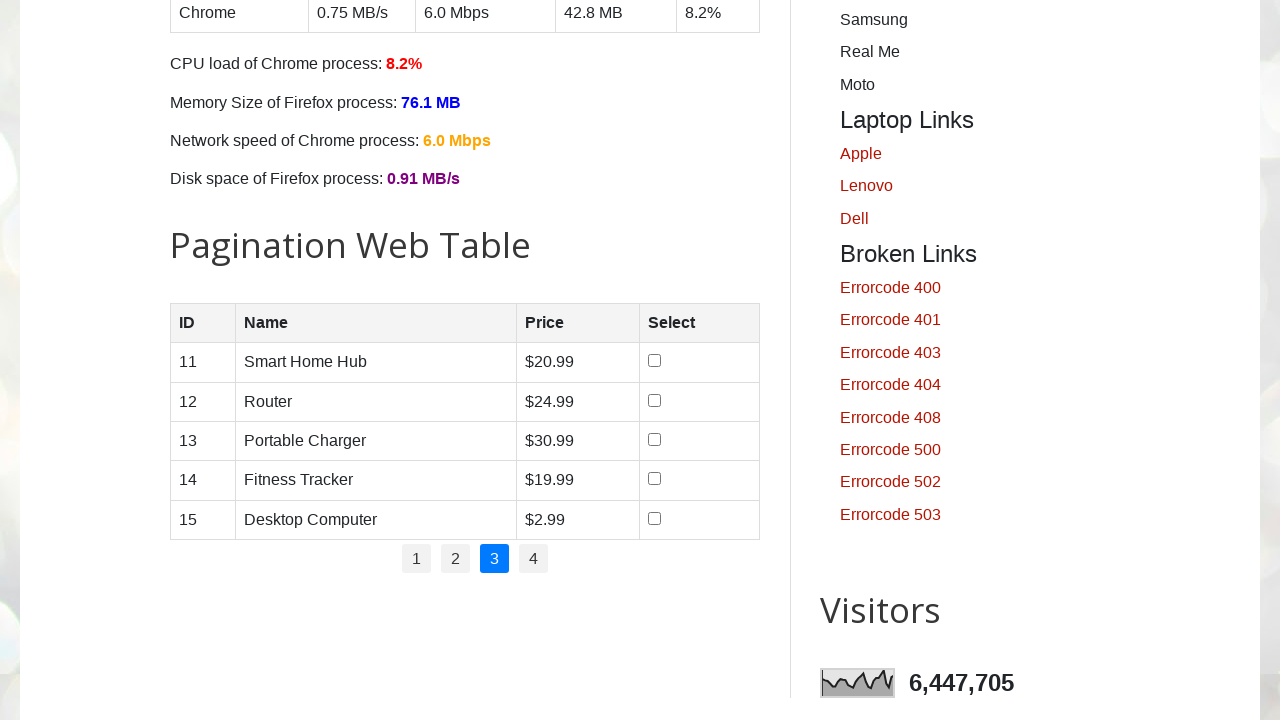

Clicked checkbox for product in row 1 of page 4 at (655, 361) on table#productTable tbody tr:nth-child(1) td:nth-child(4) input[type='checkbox']
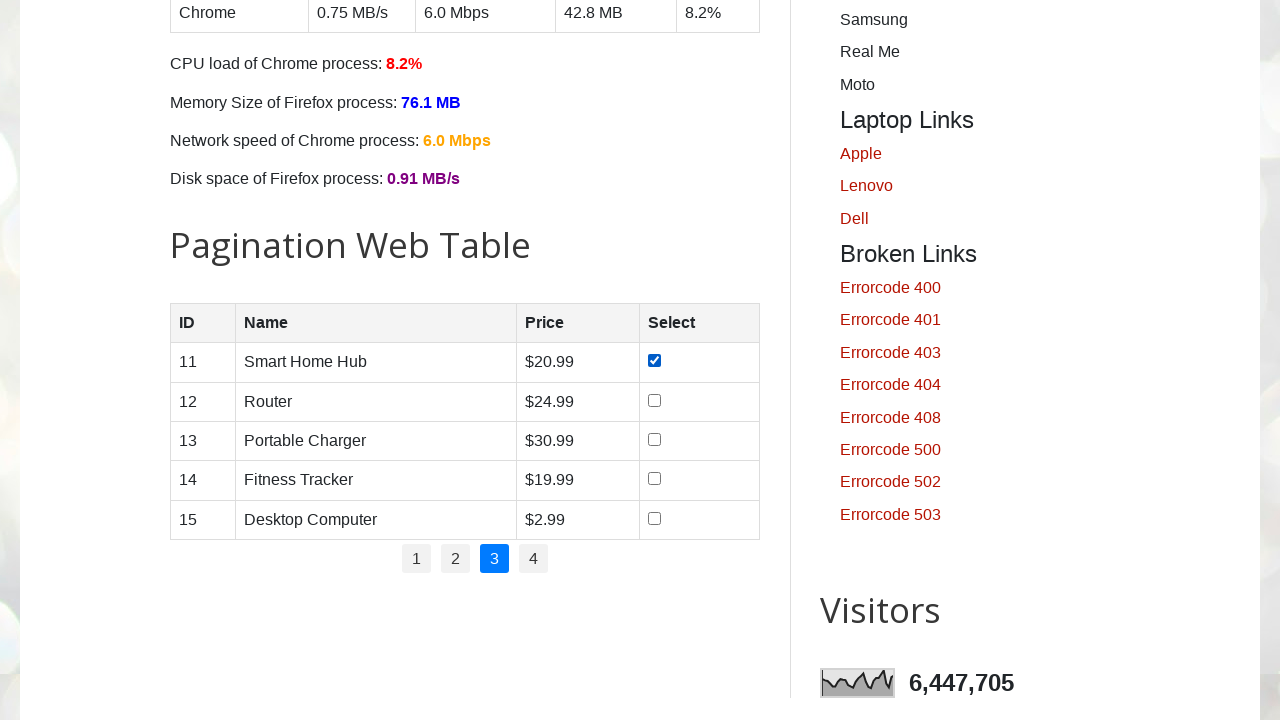

Located product name element in row 2 of page 4
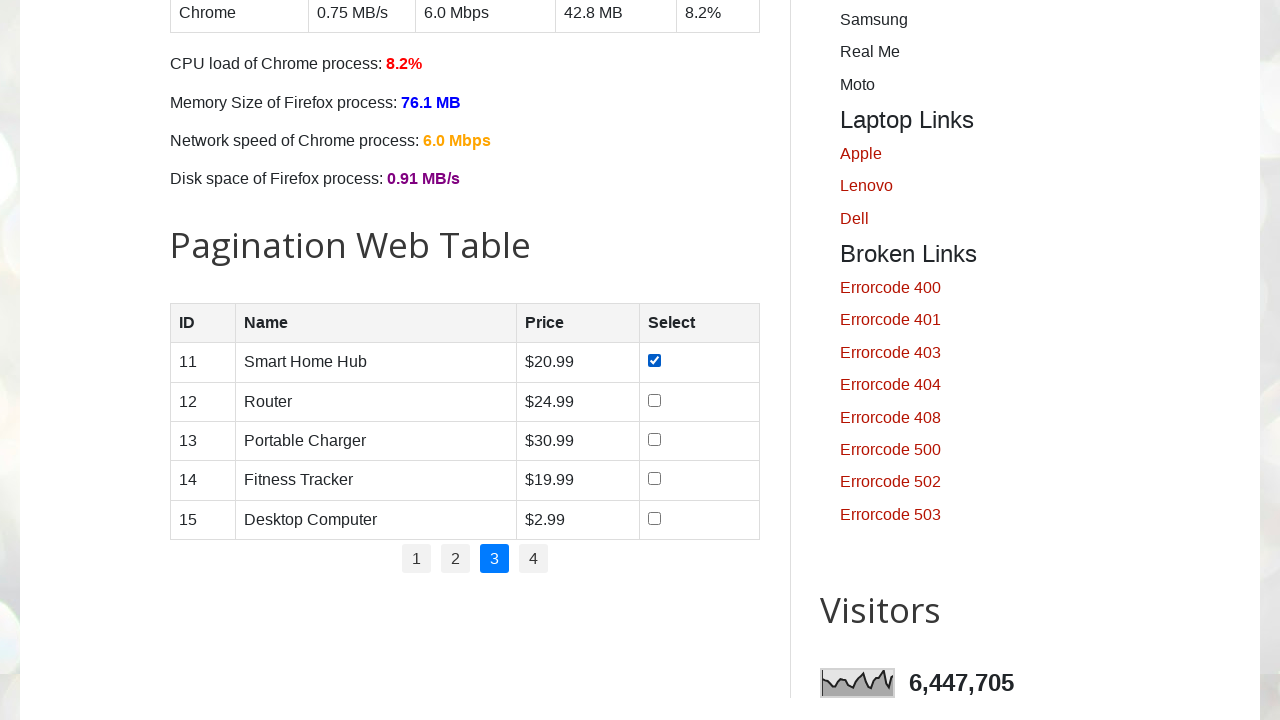

Clicked checkbox for product in row 2 of page 4 at (655, 400) on table#productTable tbody tr:nth-child(2) td:nth-child(4) input[type='checkbox']
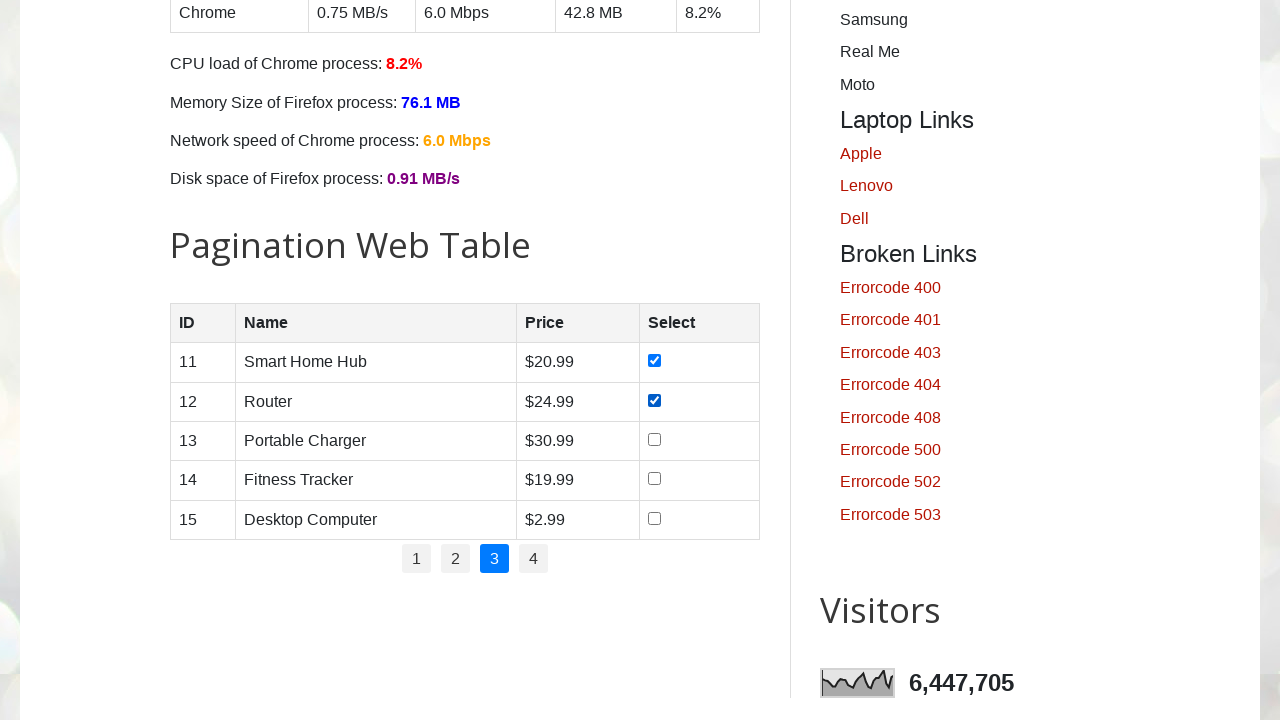

Located product name element in row 3 of page 4
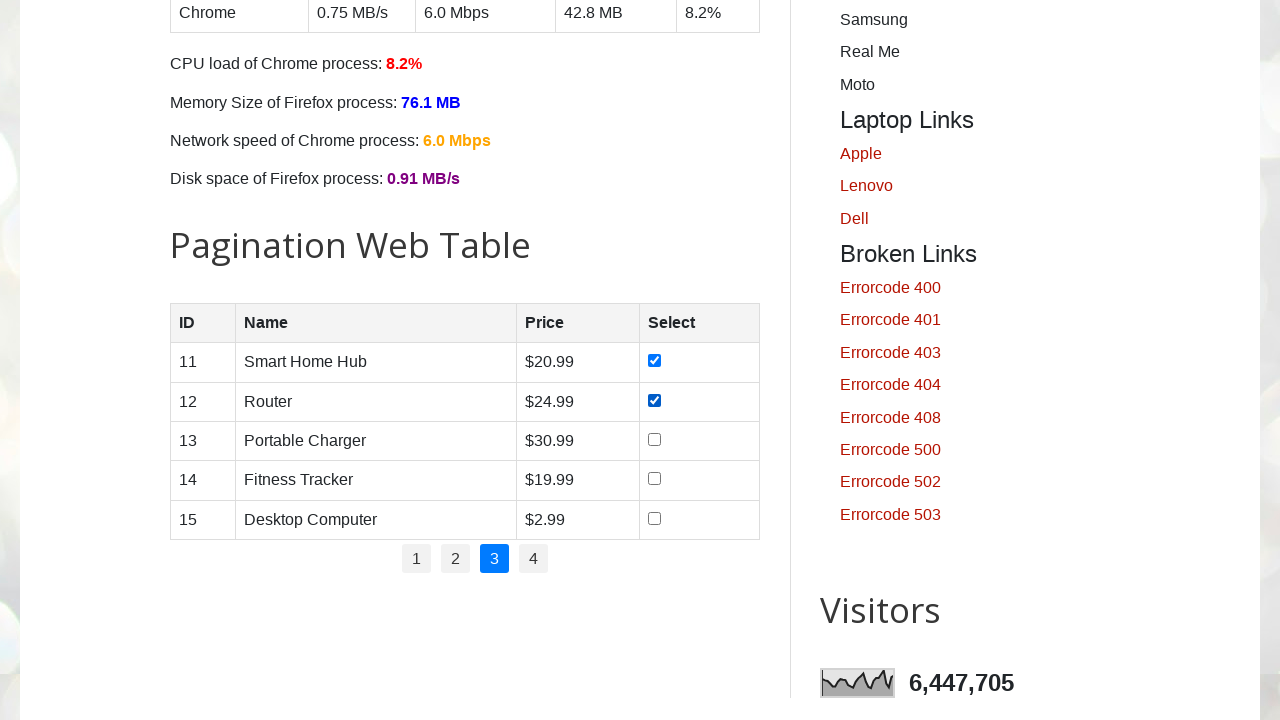

Clicked checkbox for product in row 3 of page 4 at (655, 439) on table#productTable tbody tr:nth-child(3) td:nth-child(4) input[type='checkbox']
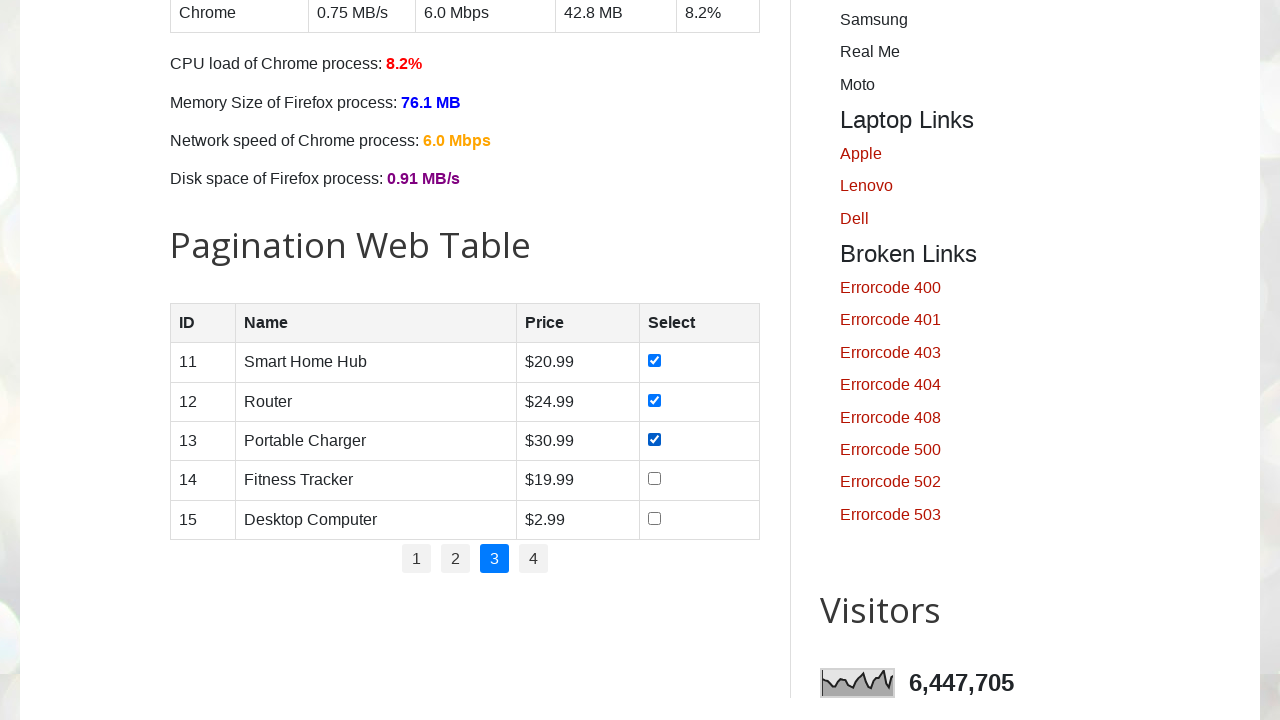

Located product name element in row 4 of page 4
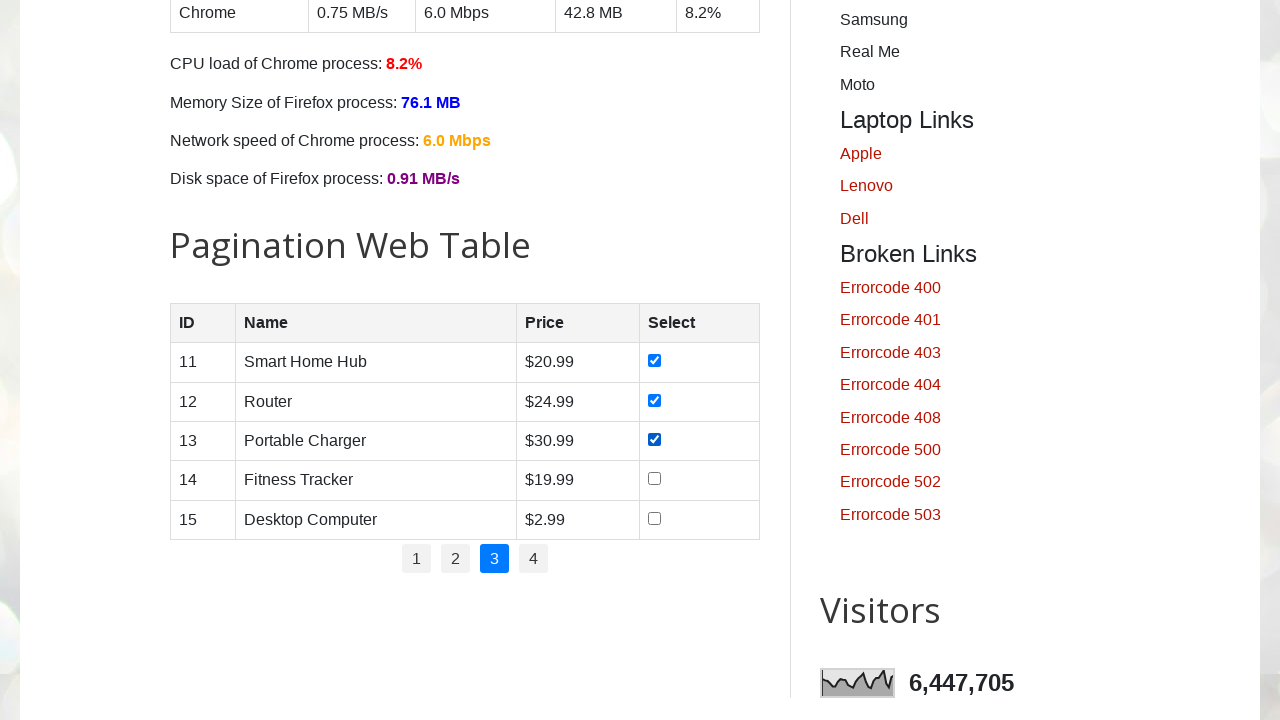

Clicked checkbox for product in row 4 of page 4 at (655, 479) on table#productTable tbody tr:nth-child(4) td:nth-child(4) input[type='checkbox']
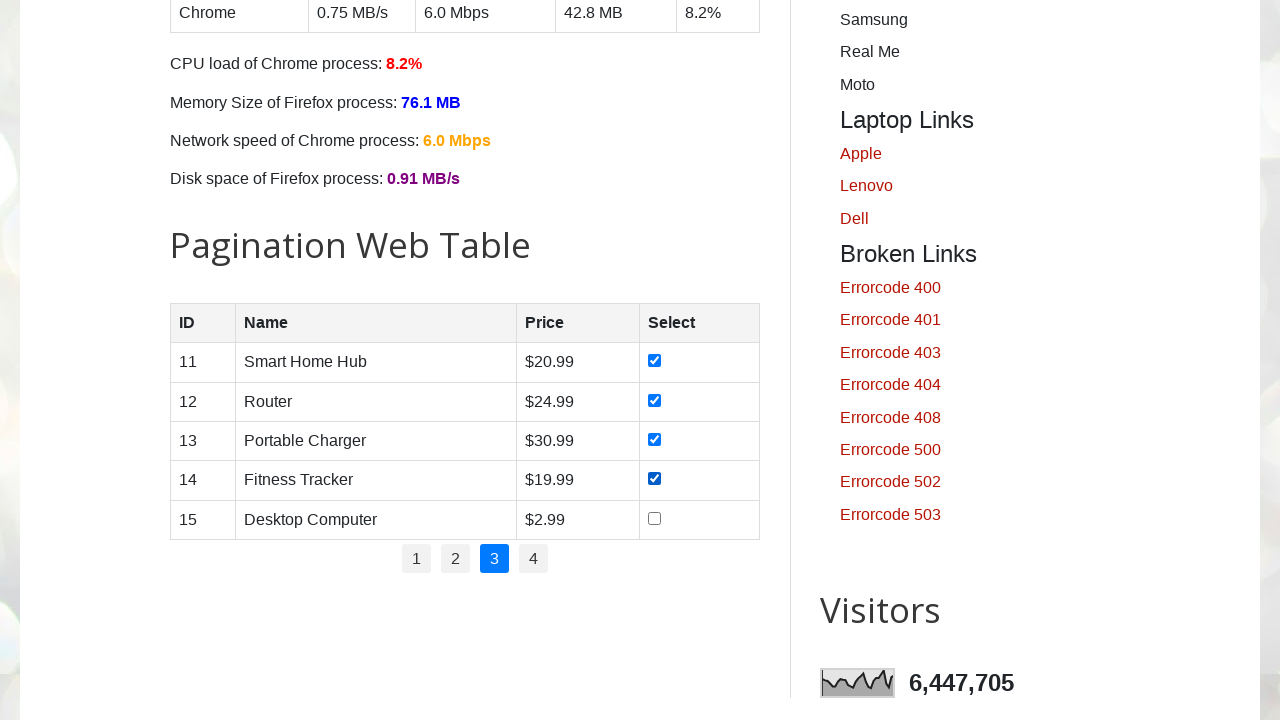

Located product name element in row 5 of page 4
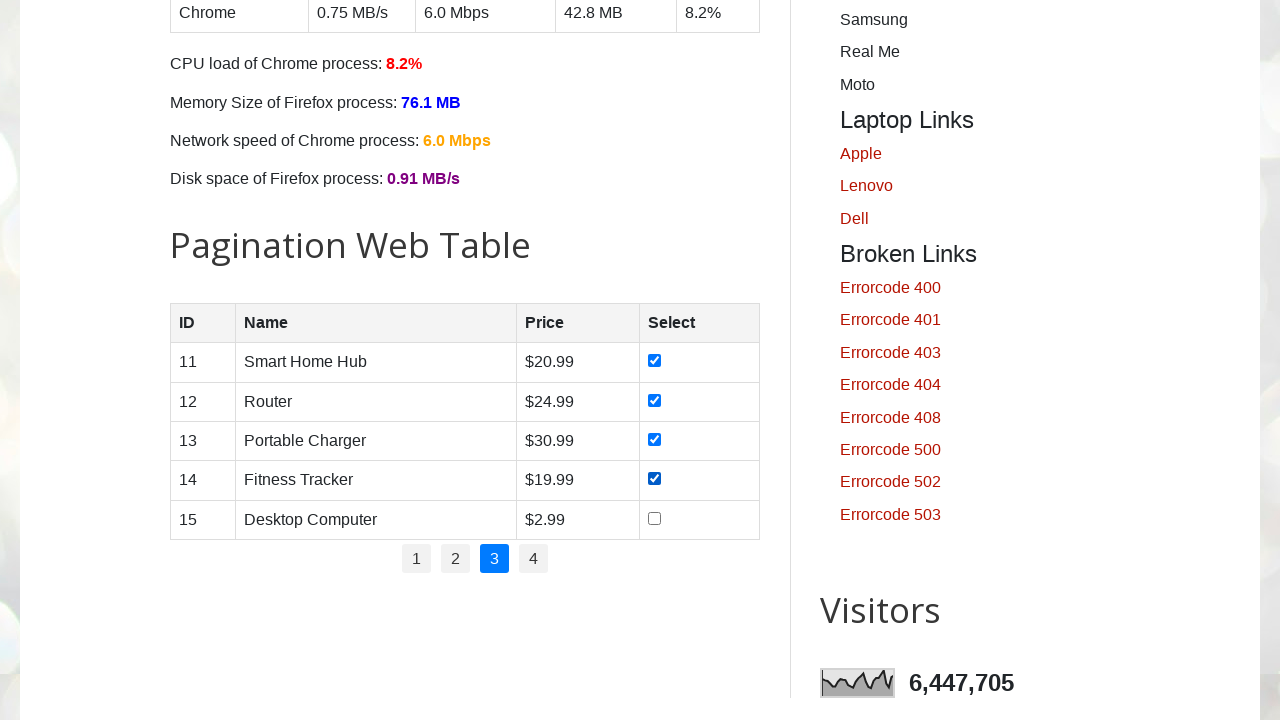

Clicked checkbox for product in row 5 of page 4 at (655, 518) on table#productTable tbody tr:nth-child(5) td:nth-child(4) input[type='checkbox']
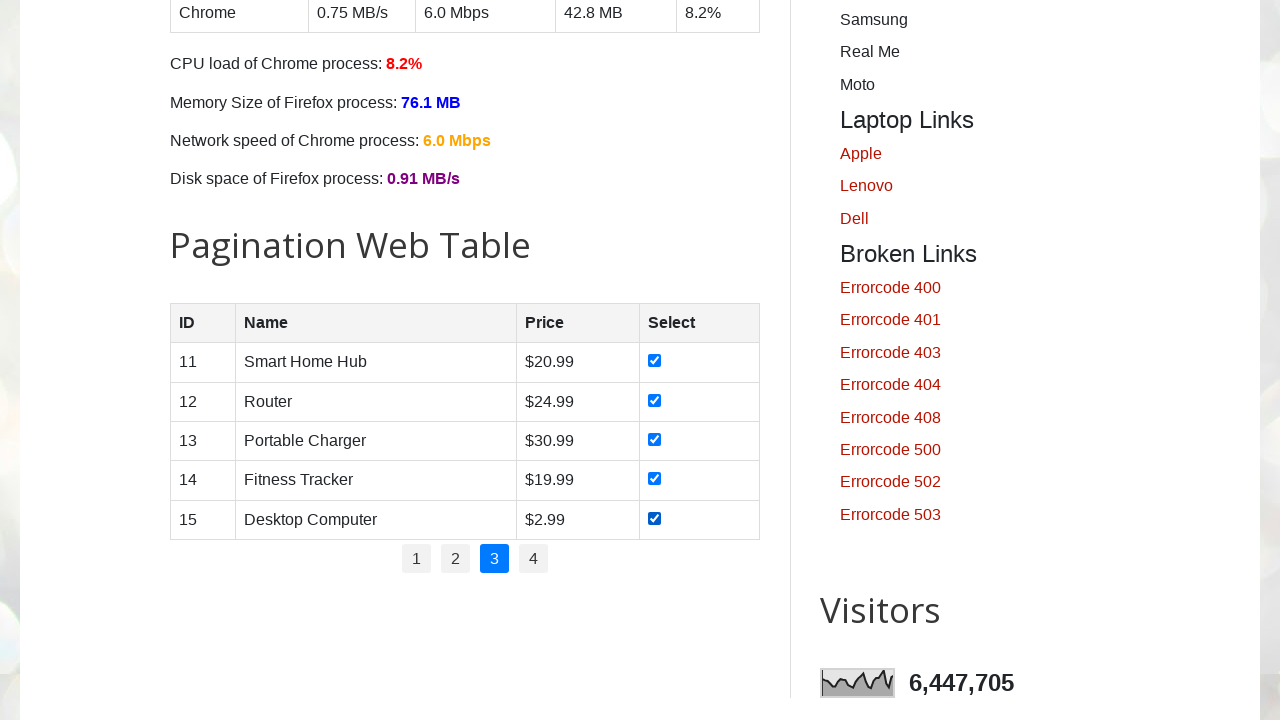

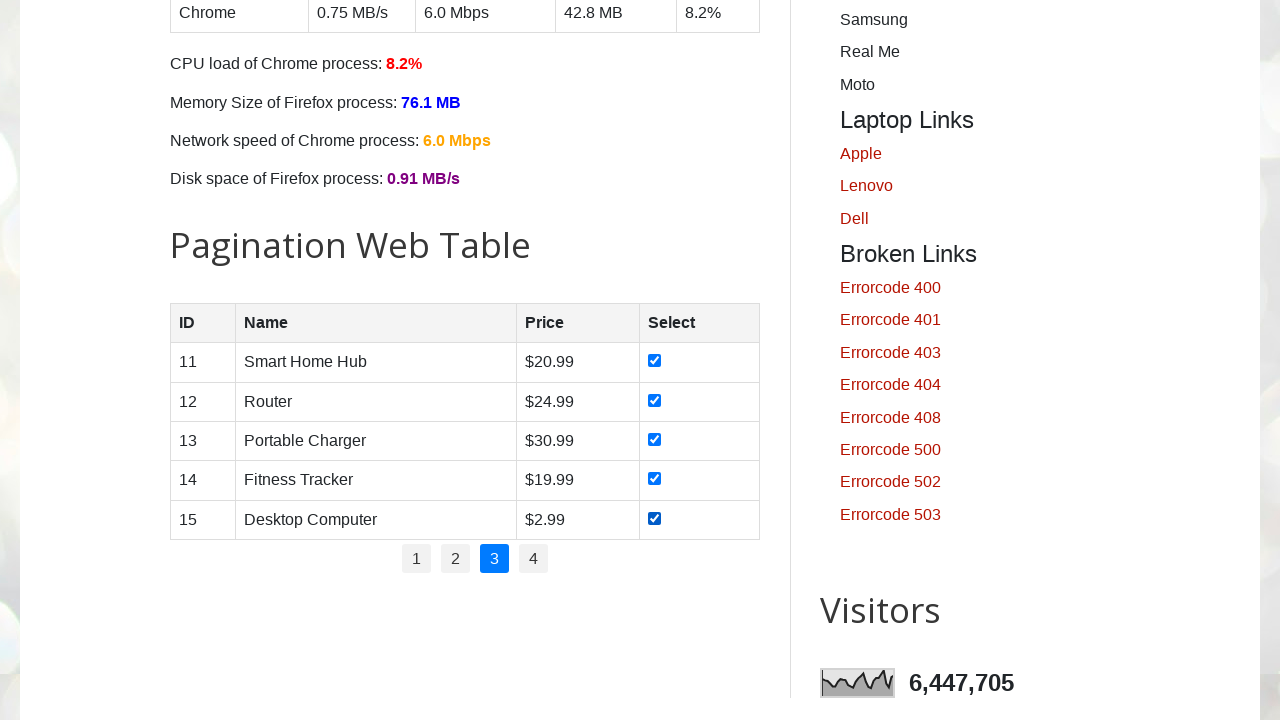